Tests bank manager functionality by adding multiple customers and then deleting specific customers from the customer list

Starting URL: https://www.globalsqa.com/angularJs-protractor/BankingProject/#/login

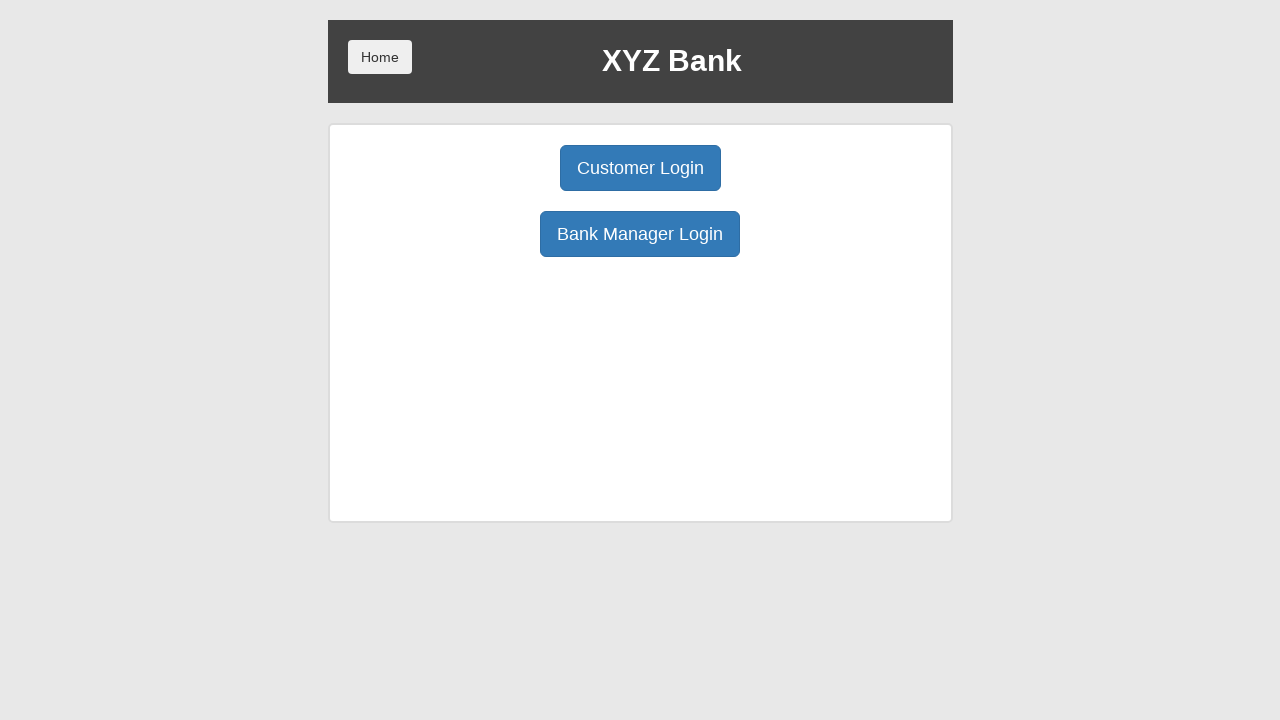

Clicked Bank Manager Login button at (640, 234) on xpath=//button[normalize-space()='Bank Manager Login']
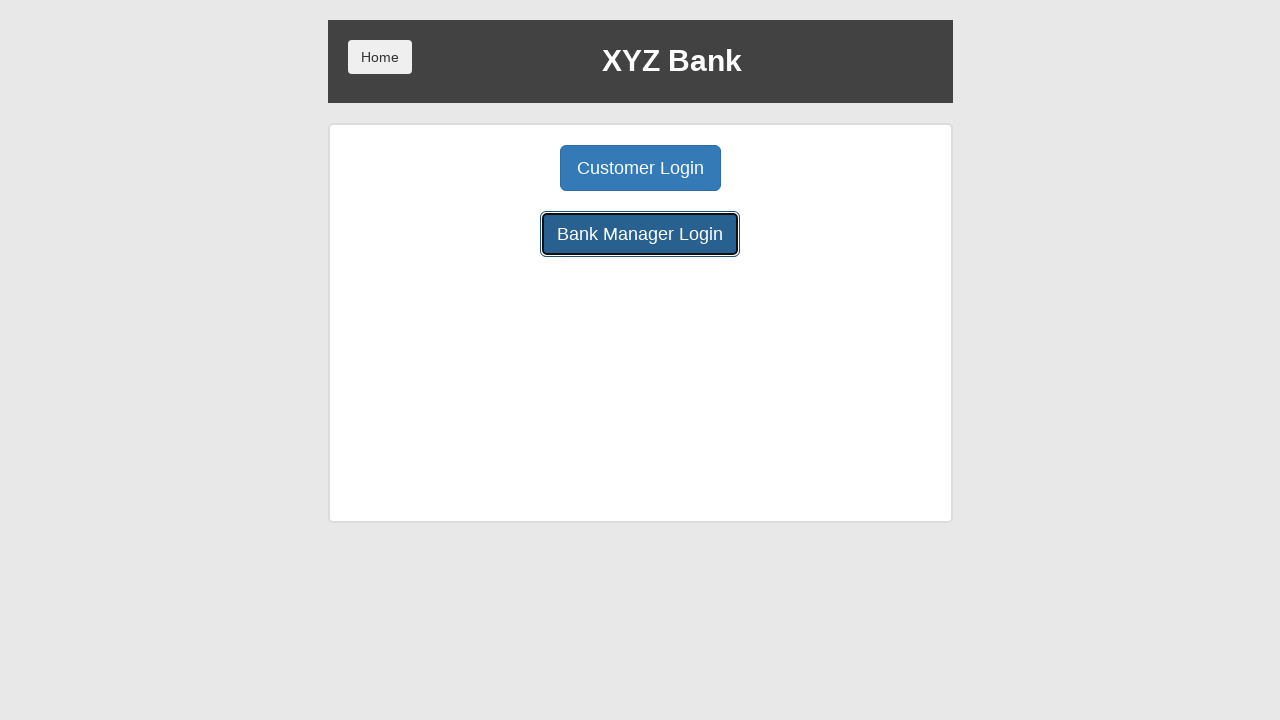

Waited for page to load
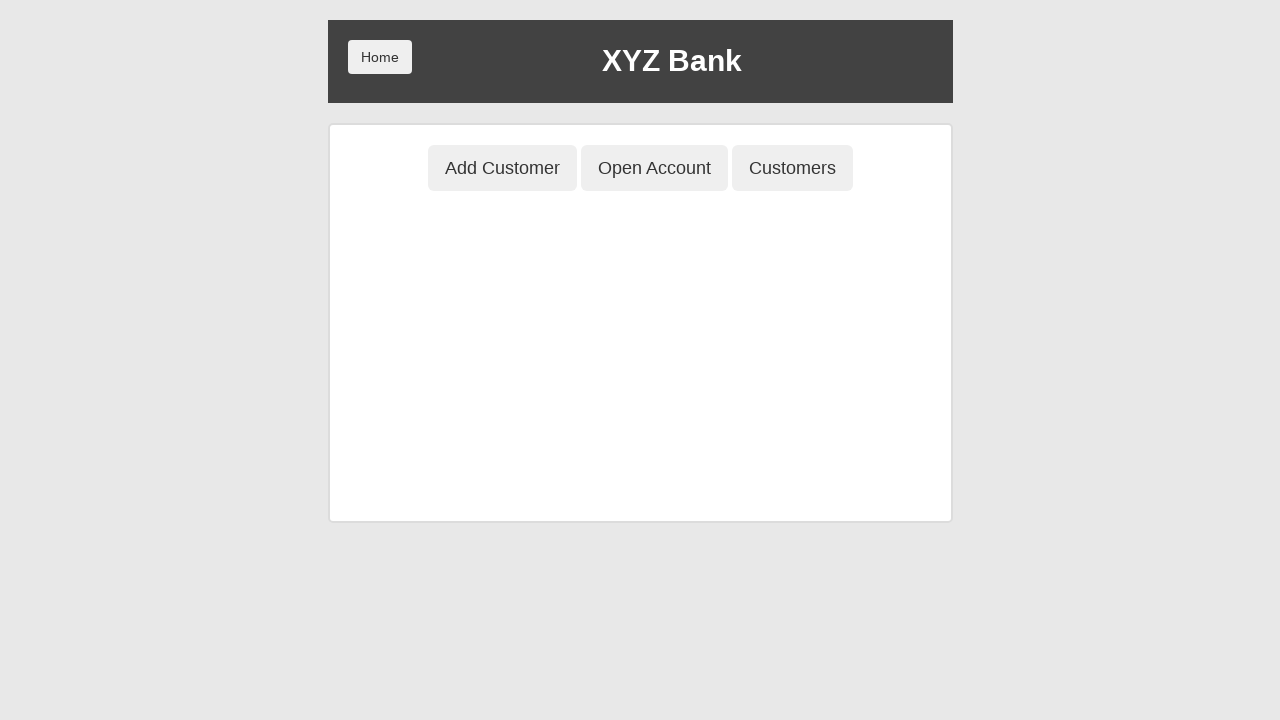

Clicked Add Customer button at (502, 168) on xpath=//button[normalize-space()='Add Customer']
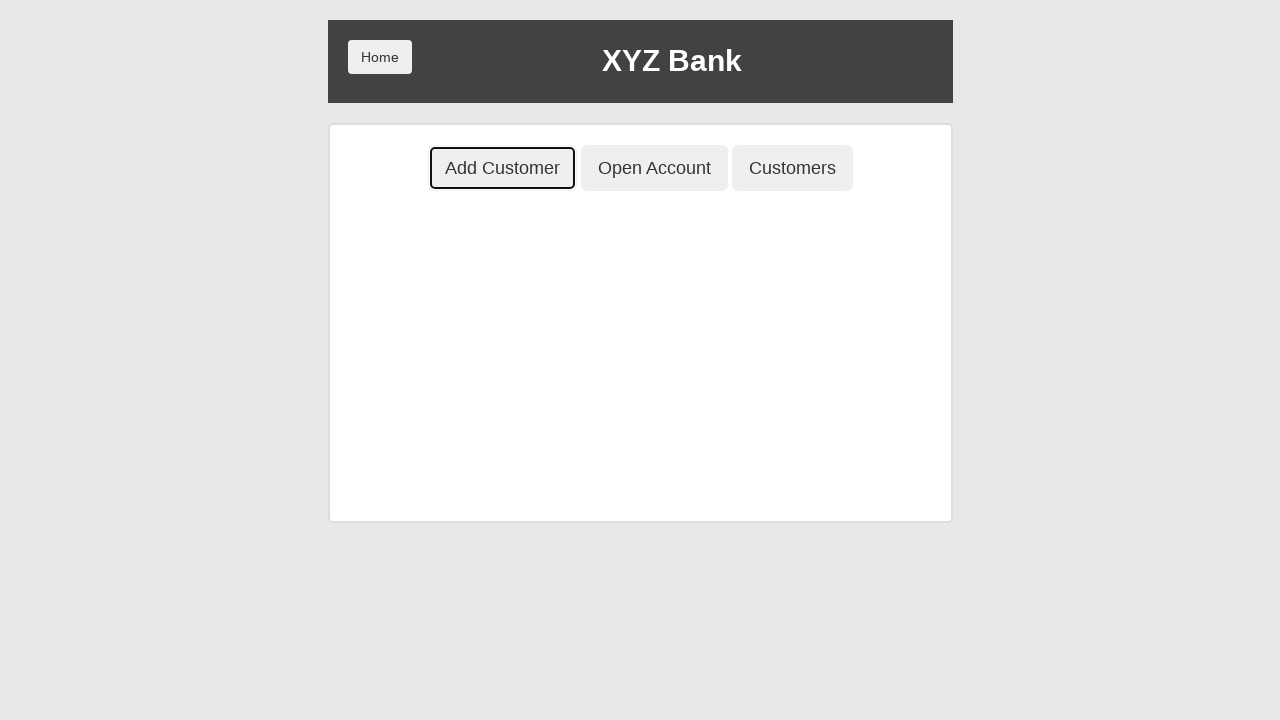

Filled First Name field with 'Christopher' on //input[@placeholder='First Name']
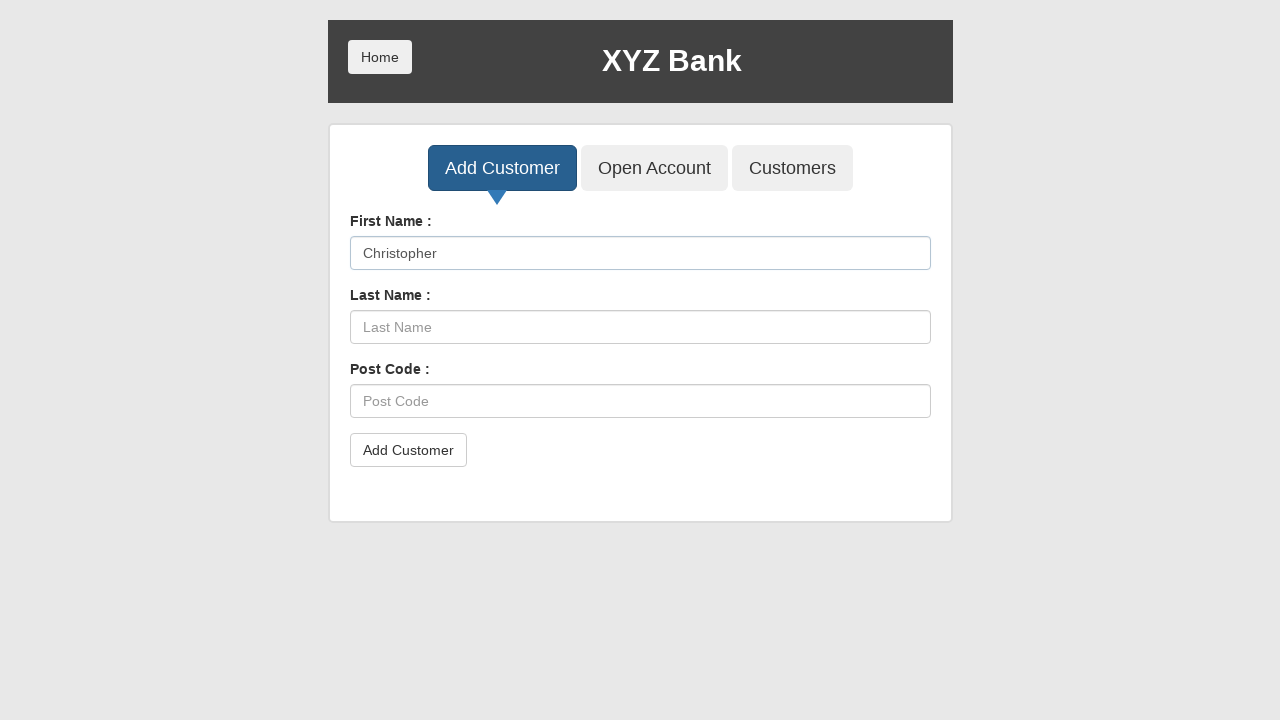

Filled Last Name field with 'Connely' on //input[@placeholder='Last Name']
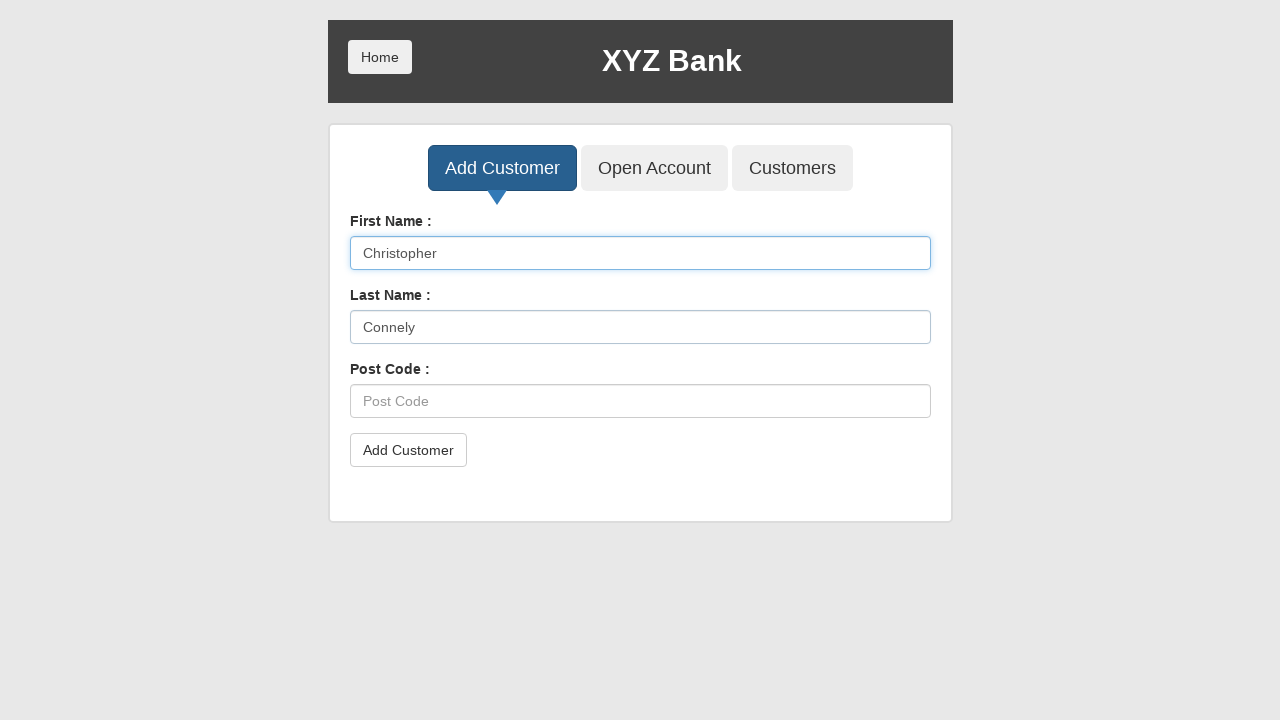

Filled Post Code field with 'L789C349' on //input[@placeholder='Post Code']
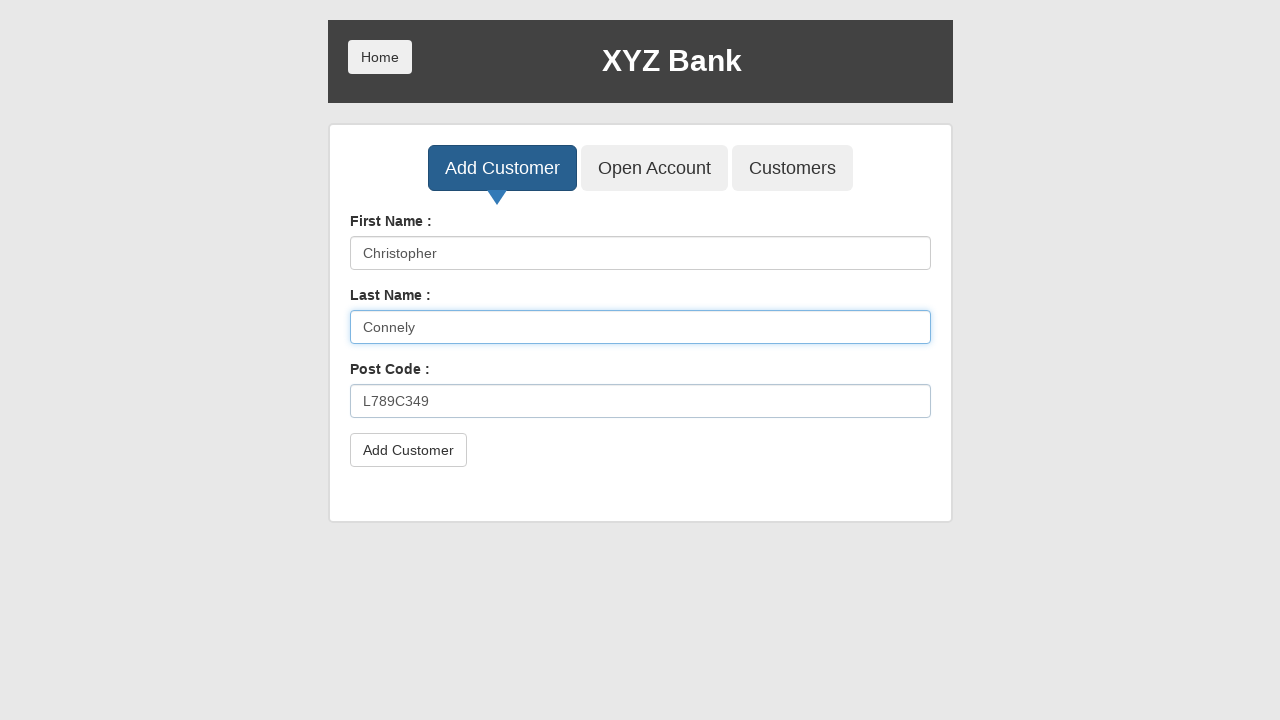

Clicked submit button to add customer Christopher Connely at (408, 450) on xpath=//button[@type='submit']
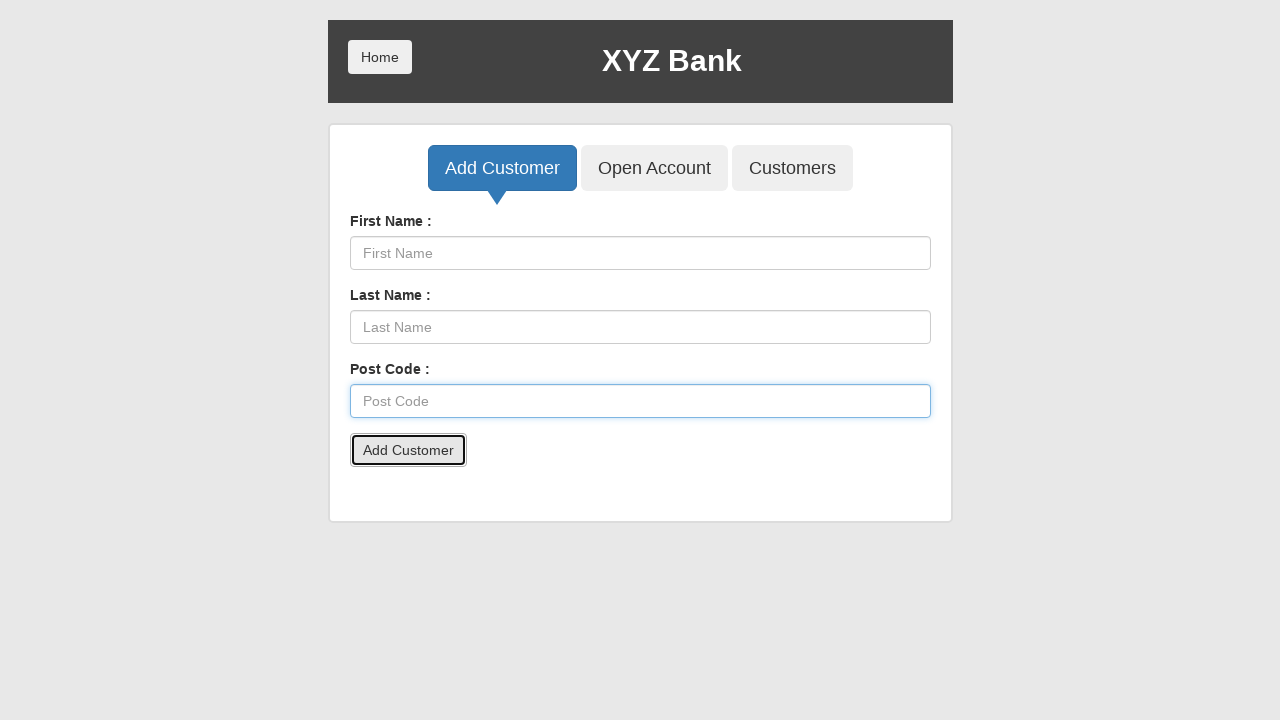

Accepted confirmation alert
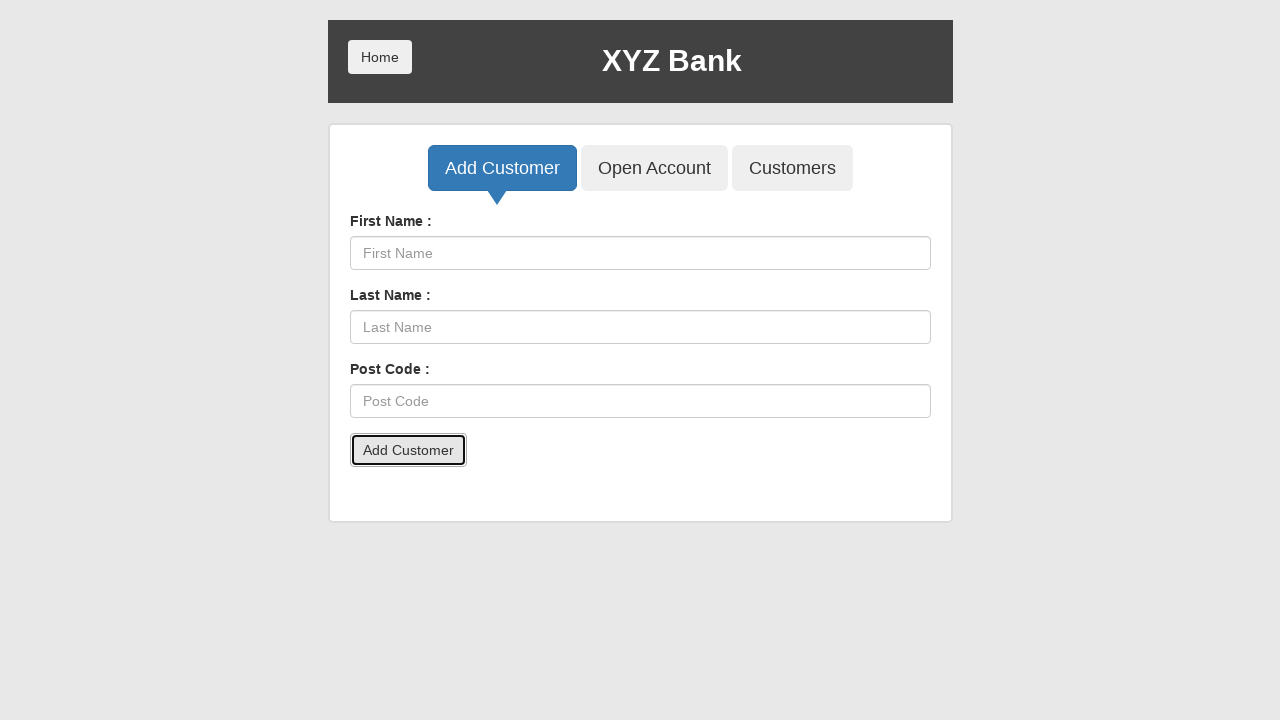

Waited for customer creation to complete
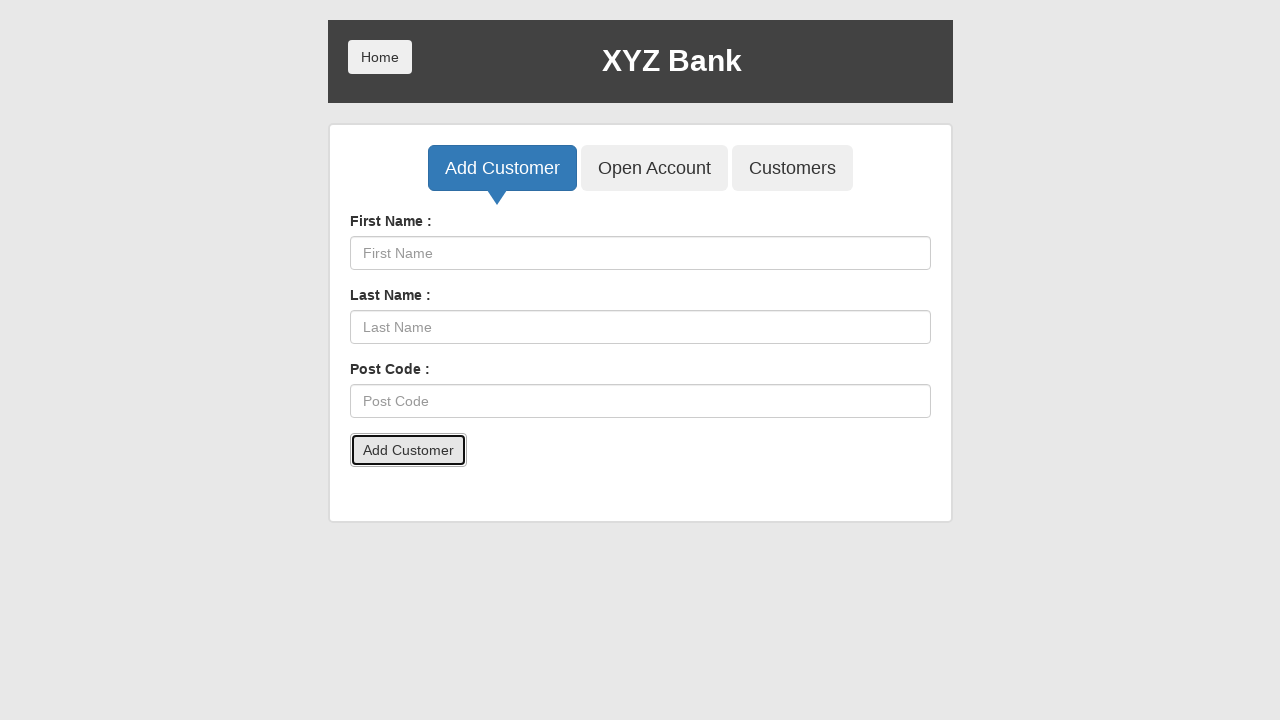

Filled First Name field with 'Frank' on //input[@placeholder='First Name']
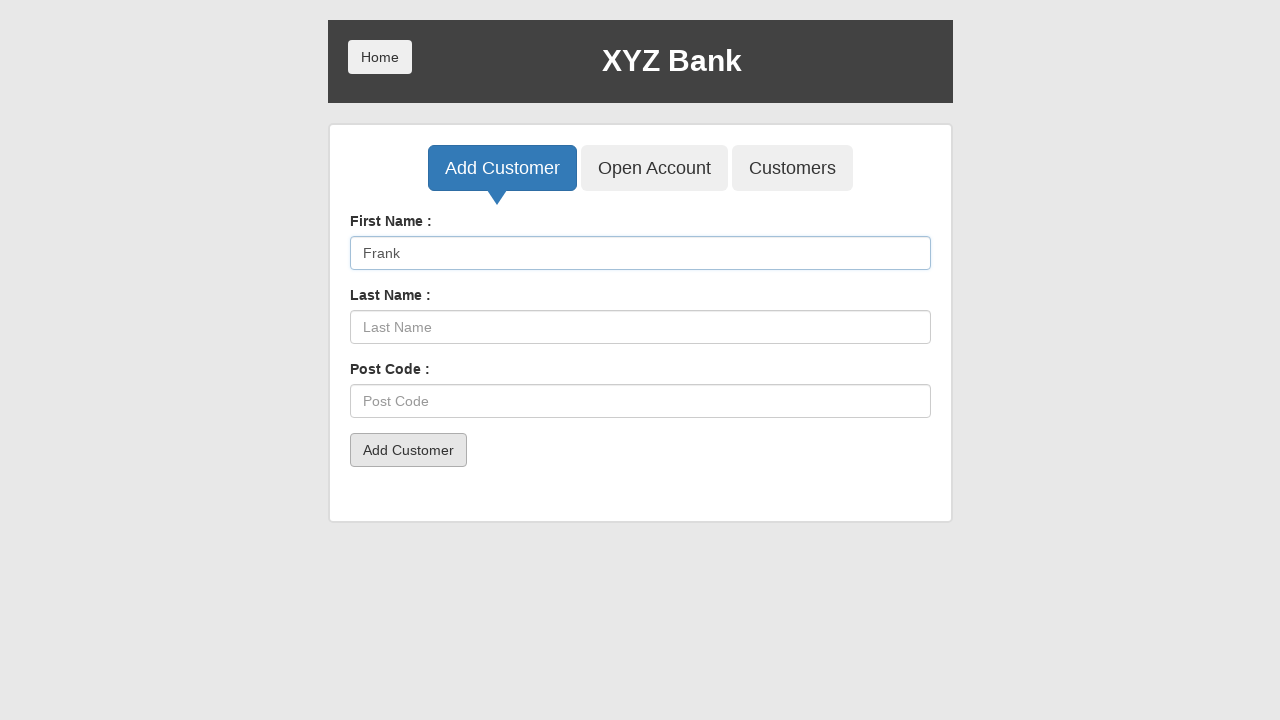

Filled Last Name field with 'Christopher' on //input[@placeholder='Last Name']
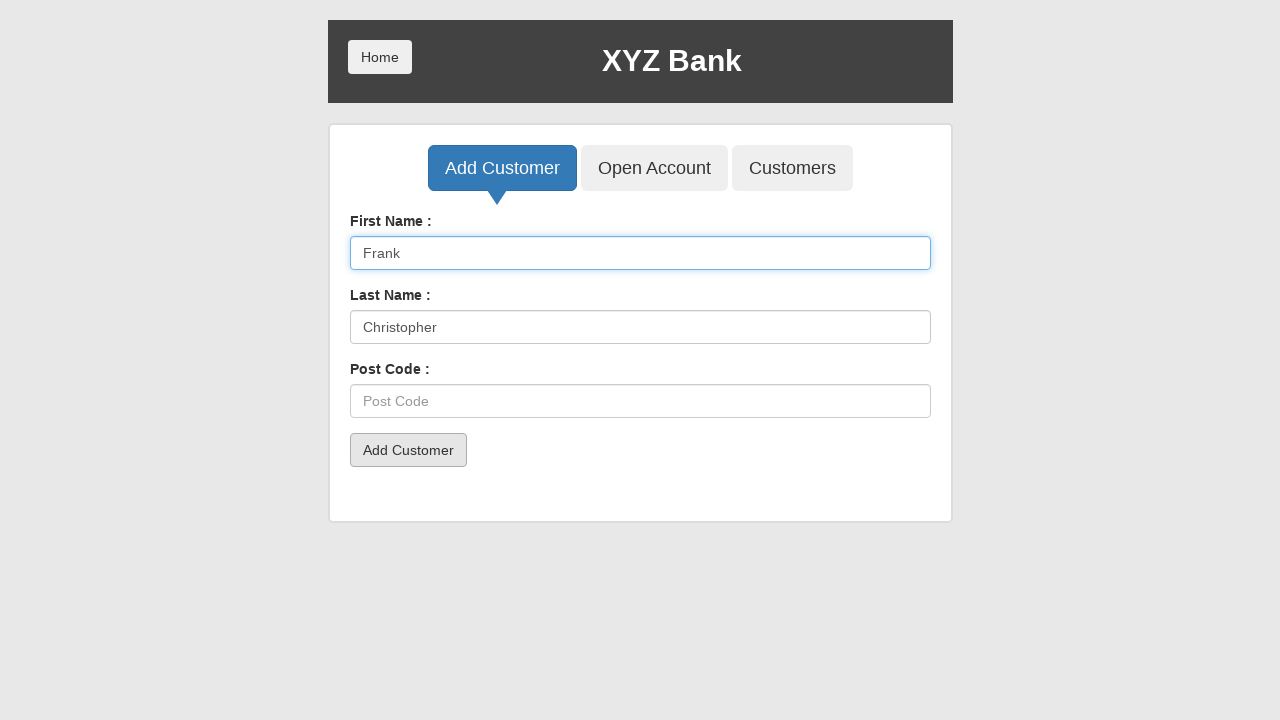

Filled Post Code field with 'A897N450' on //input[@placeholder='Post Code']
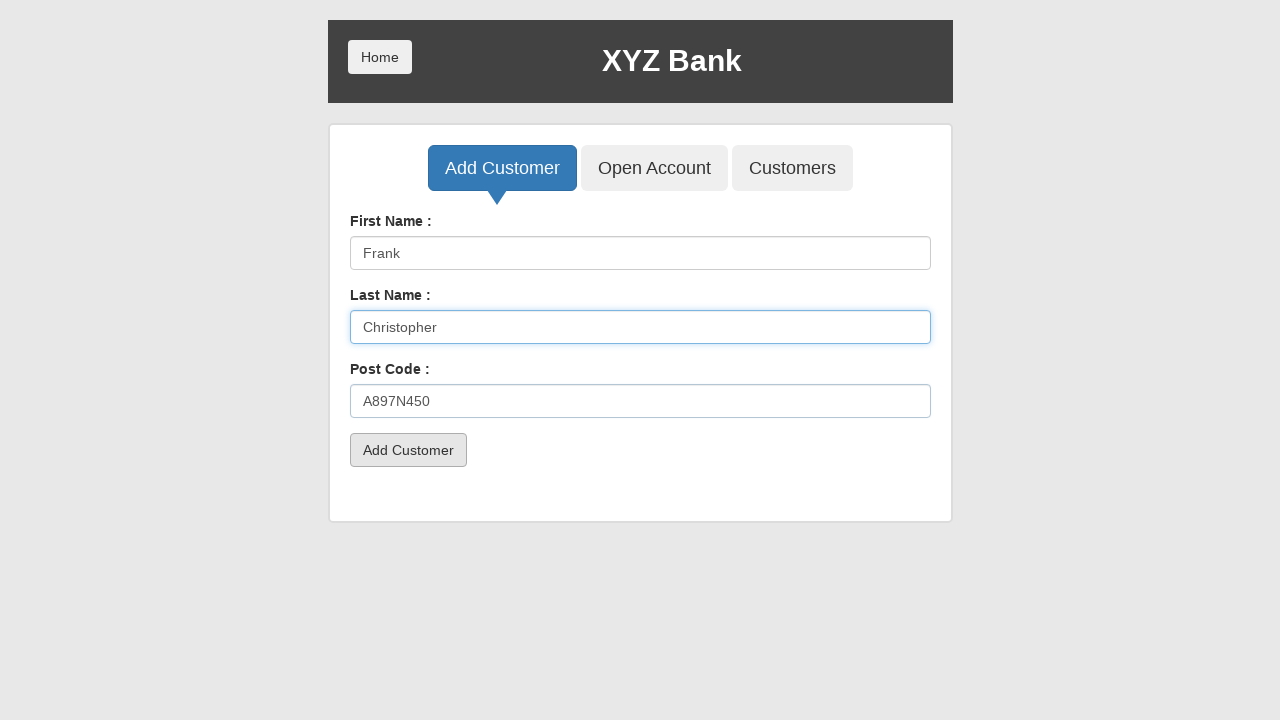

Clicked submit button to add customer Frank Christopher at (408, 450) on xpath=//button[@type='submit']
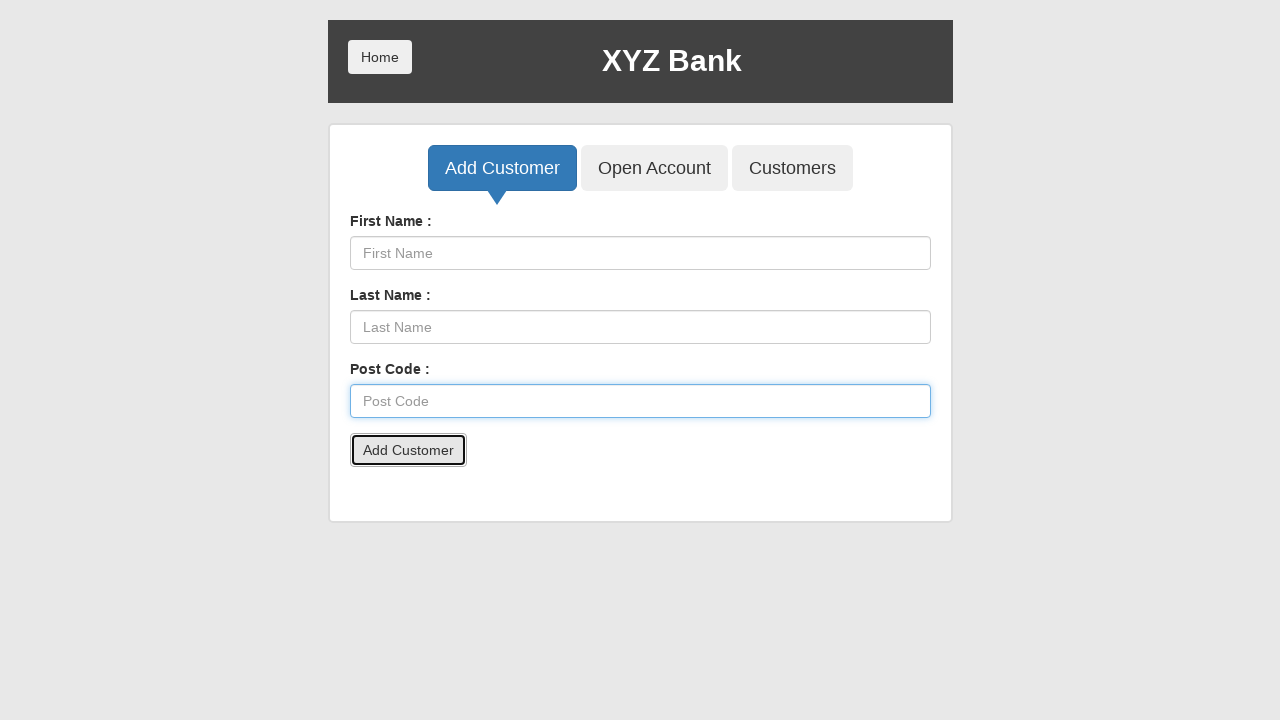

Accepted confirmation alert
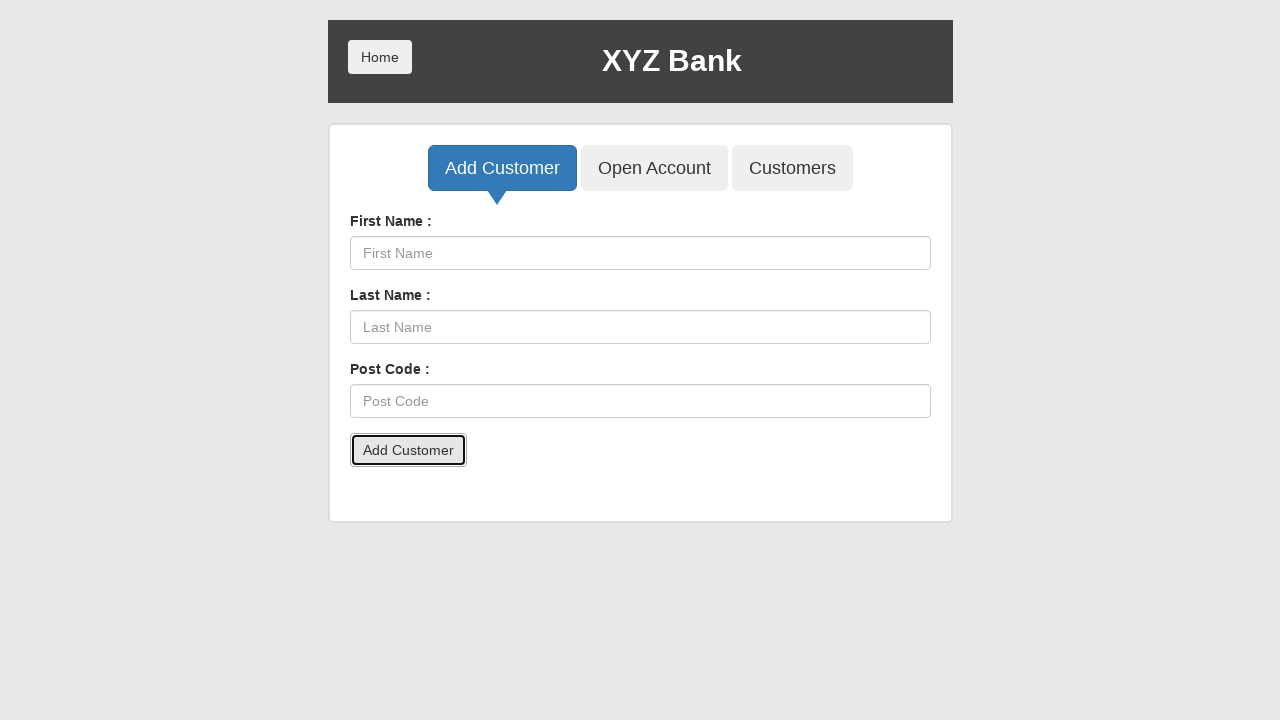

Waited for customer creation to complete
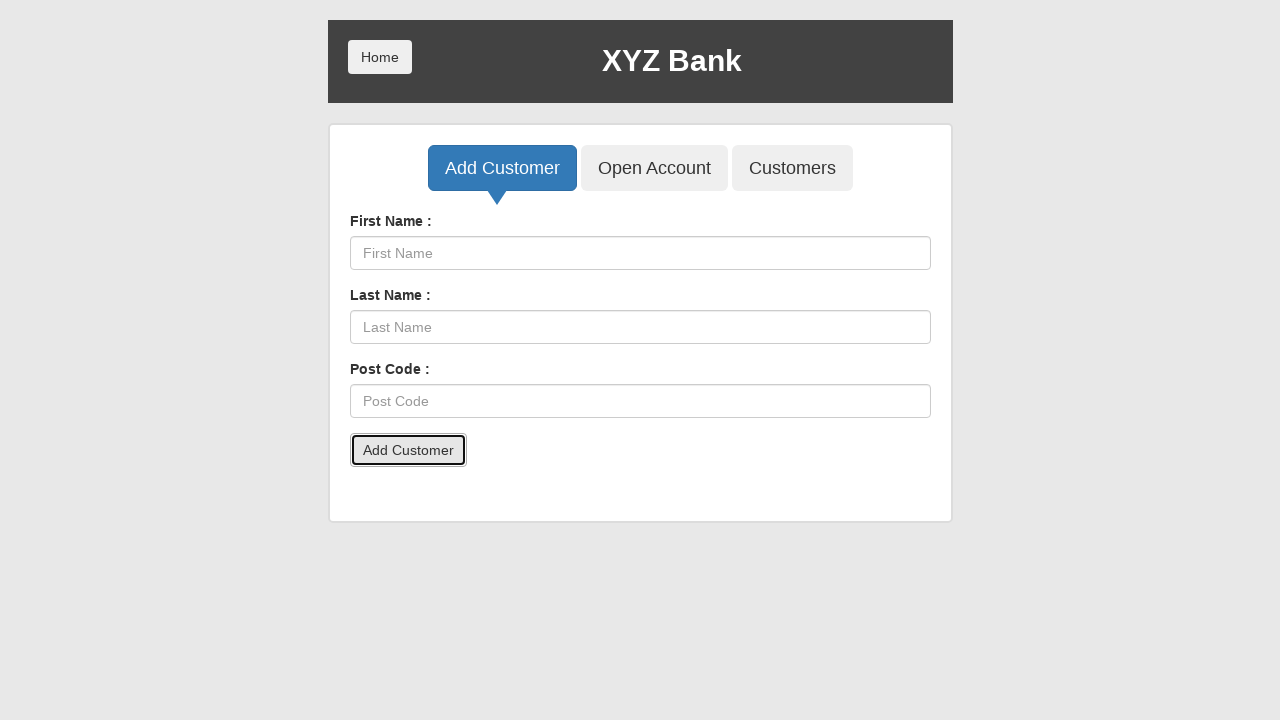

Filled First Name field with 'Christopher' on //input[@placeholder='First Name']
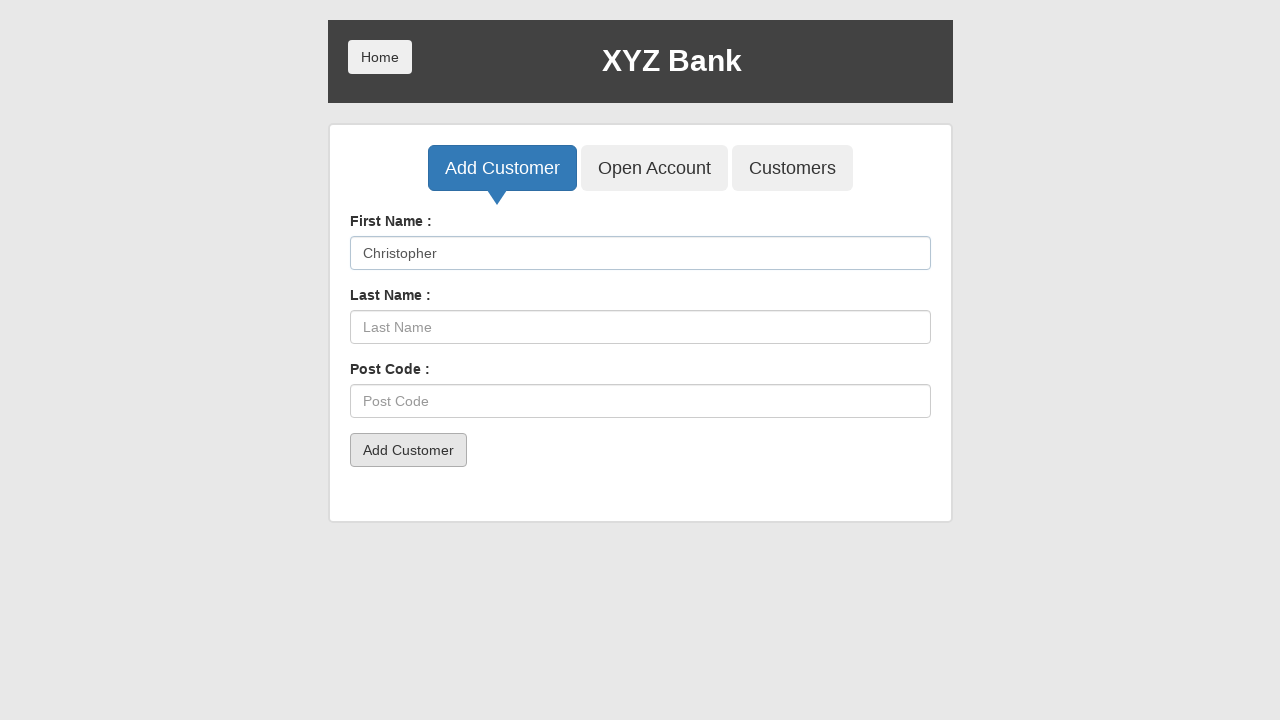

Filled Last Name field with 'Minka' on //input[@placeholder='Last Name']
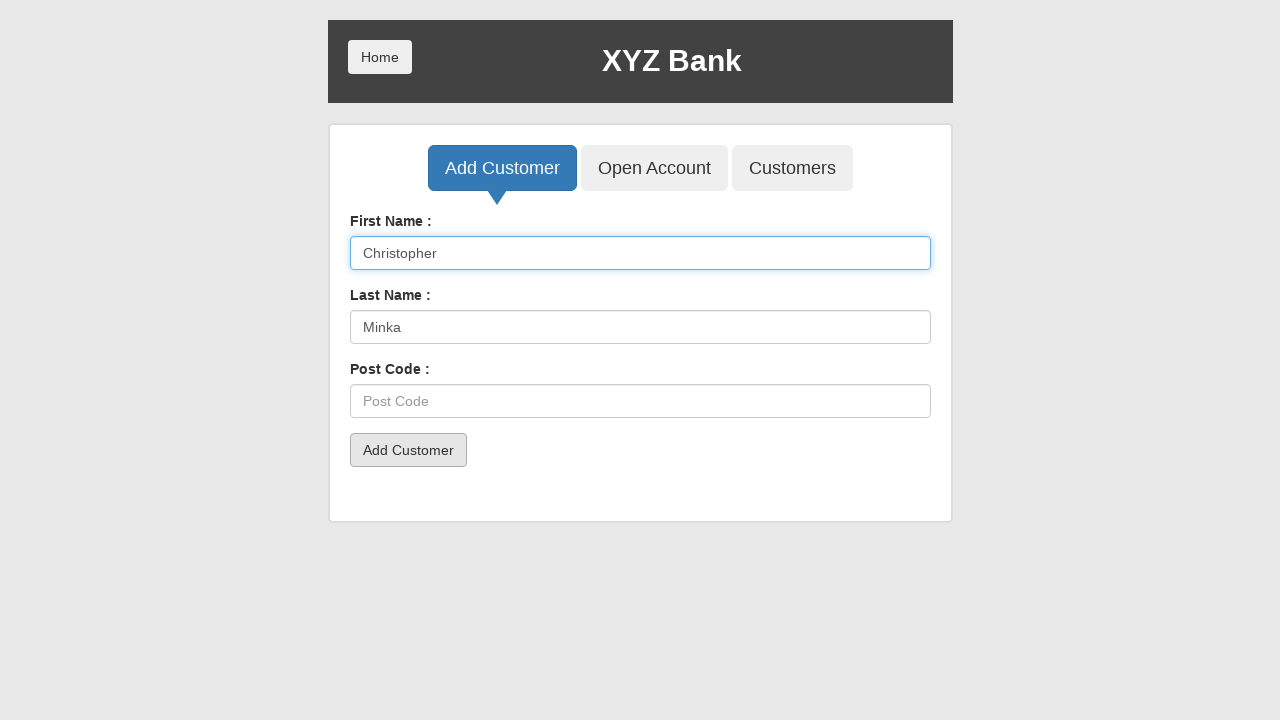

Filled Post Code field with 'M098Q585' on //input[@placeholder='Post Code']
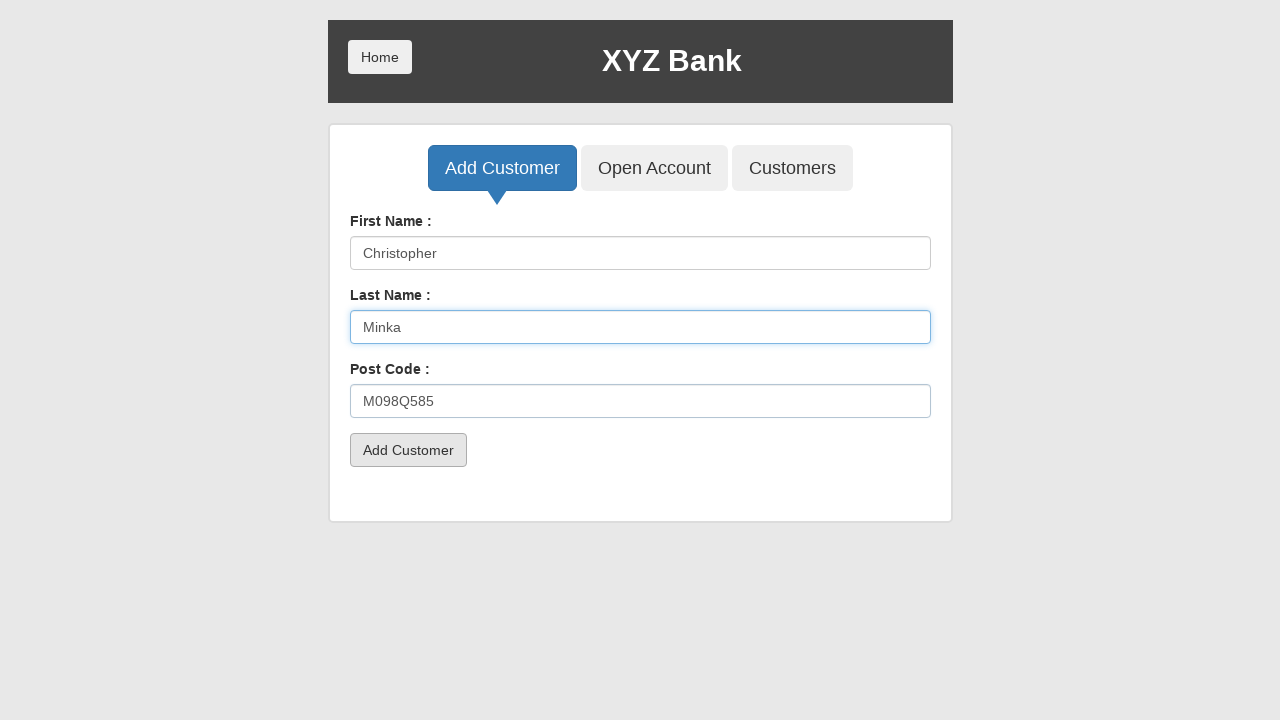

Clicked submit button to add customer Christopher Minka at (408, 450) on xpath=//button[@type='submit']
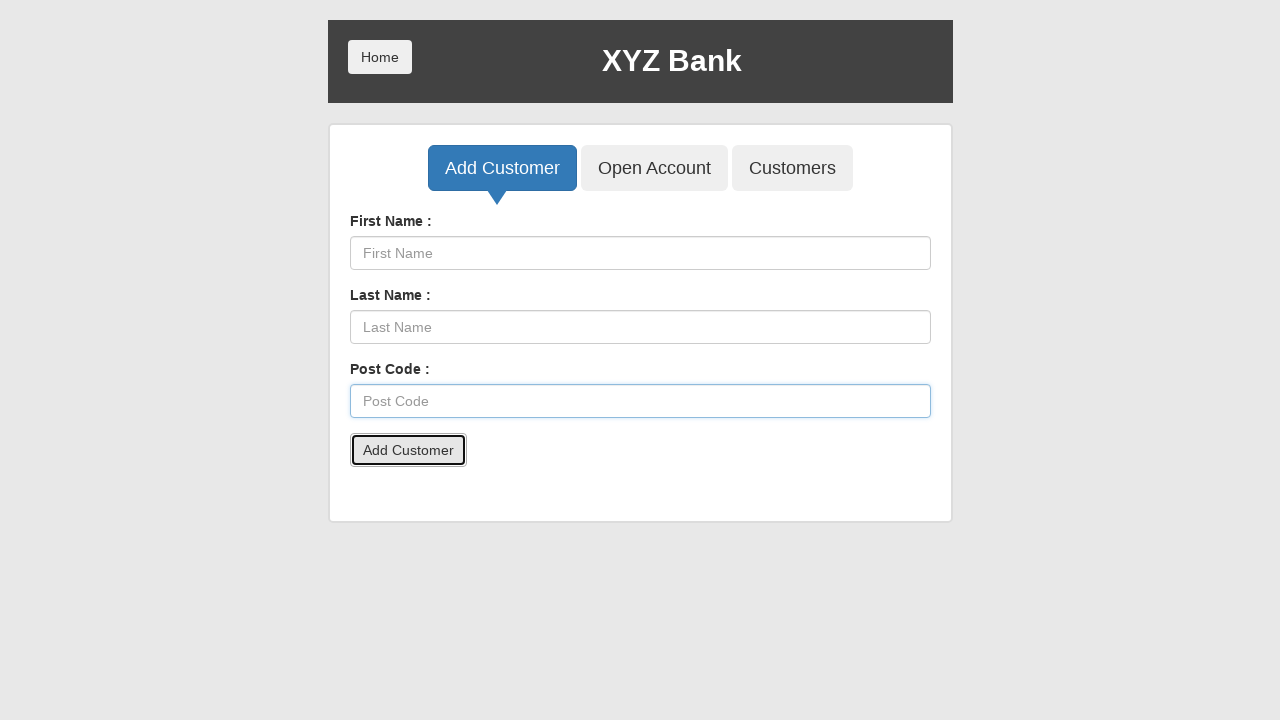

Accepted confirmation alert
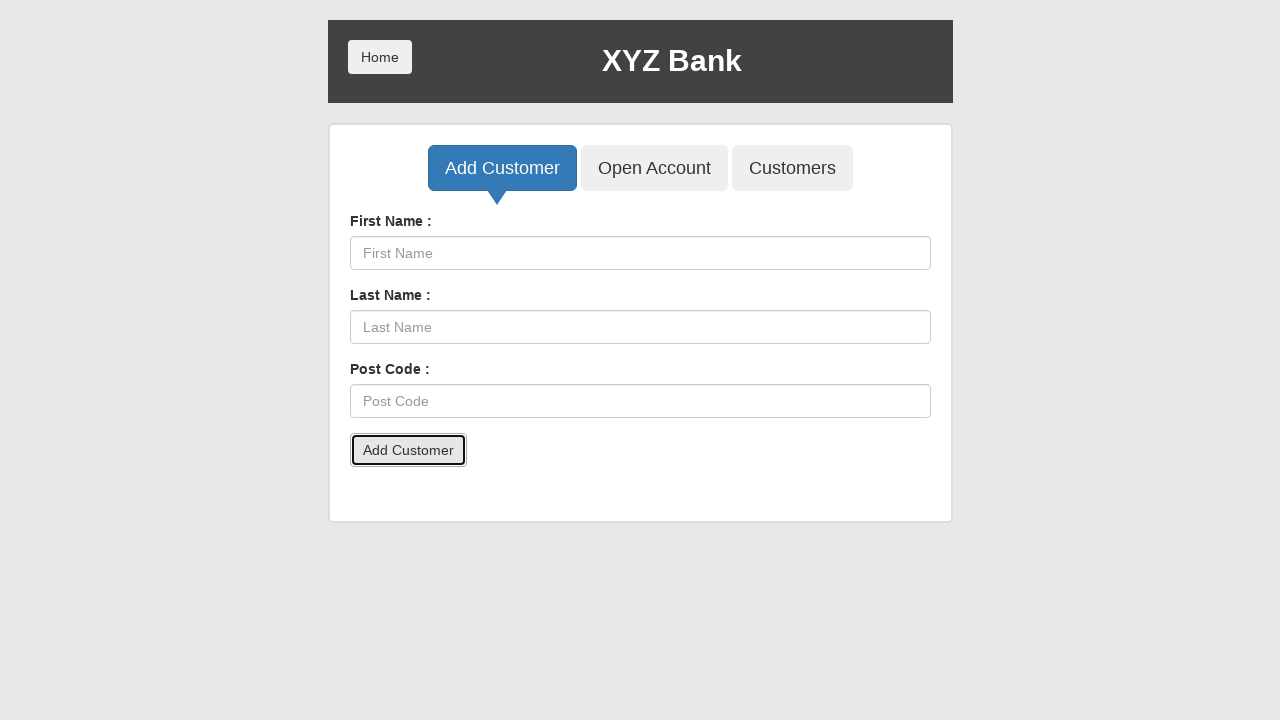

Waited for customer creation to complete
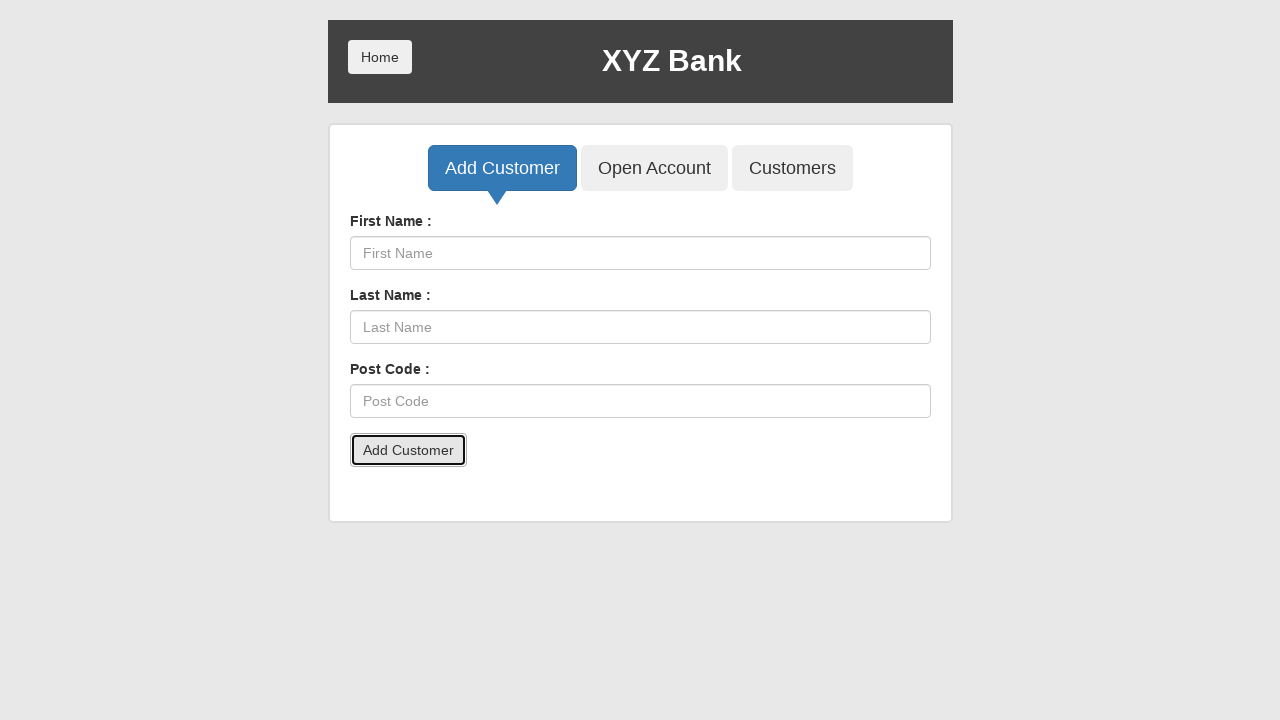

Filled First Name field with 'Connely' on //input[@placeholder='First Name']
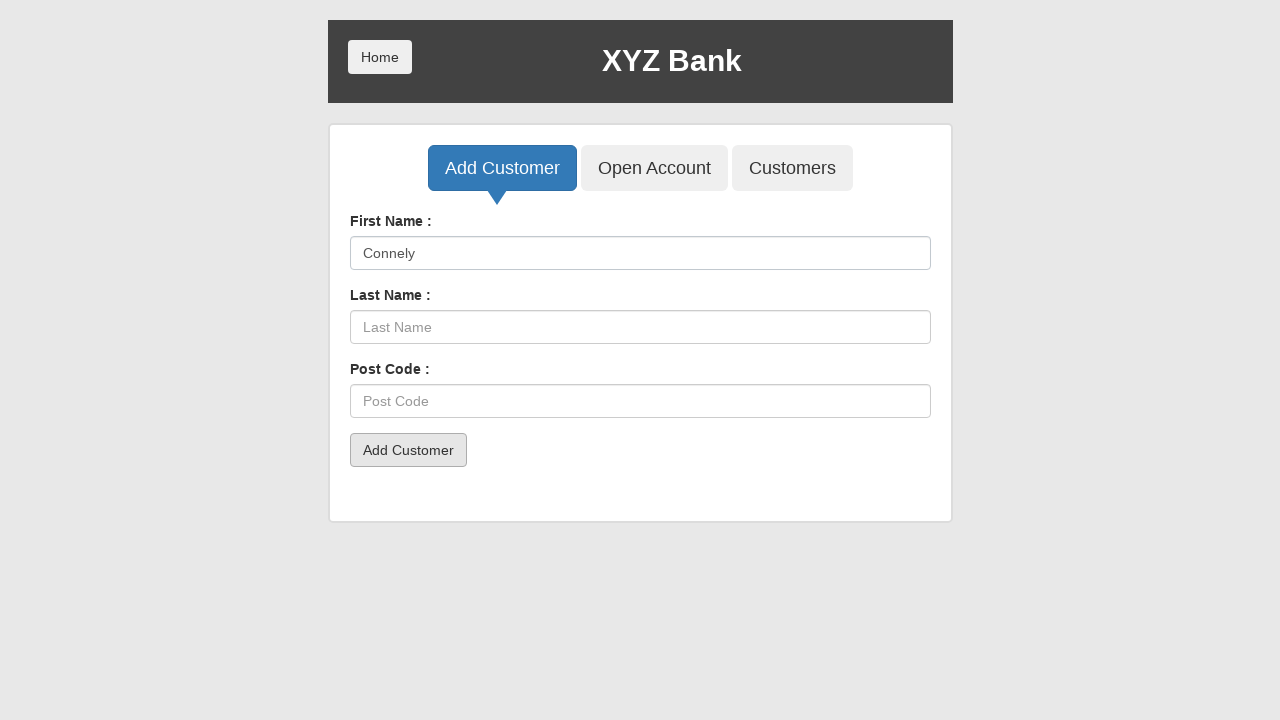

Filled Last Name field with 'Jackson' on //input[@placeholder='Last Name']
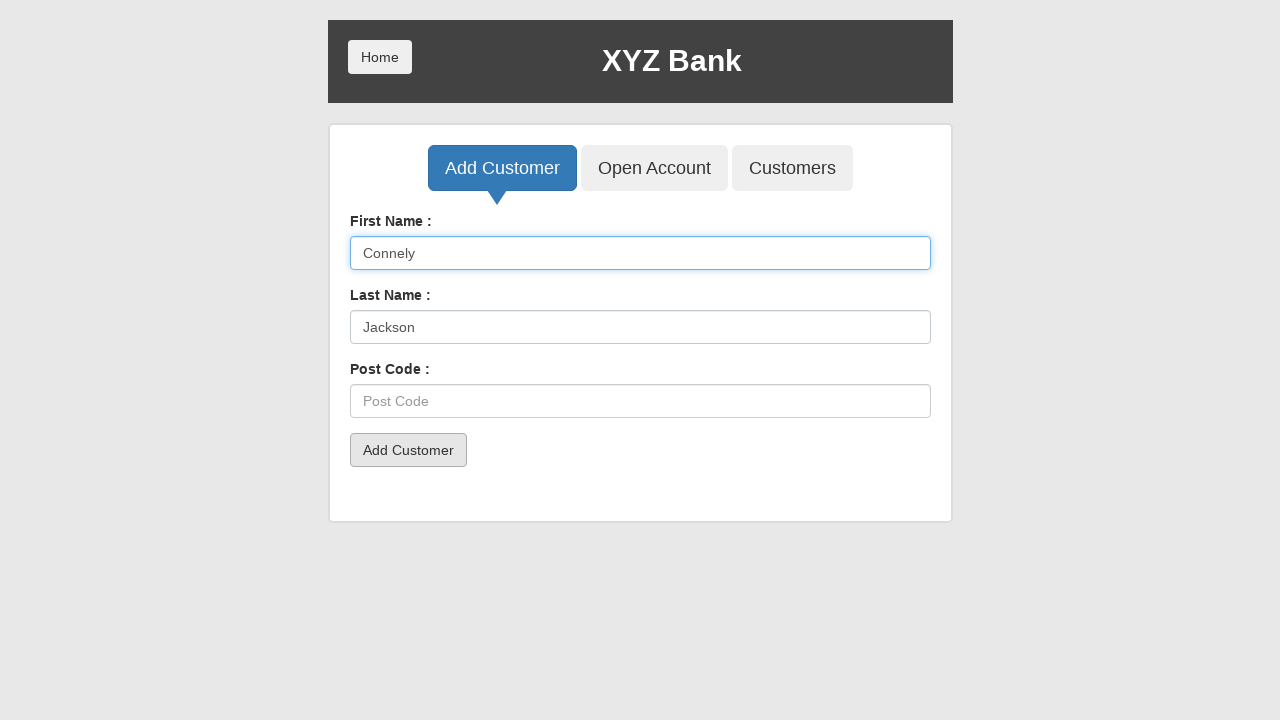

Filled Post Code field with 'L789C349' on //input[@placeholder='Post Code']
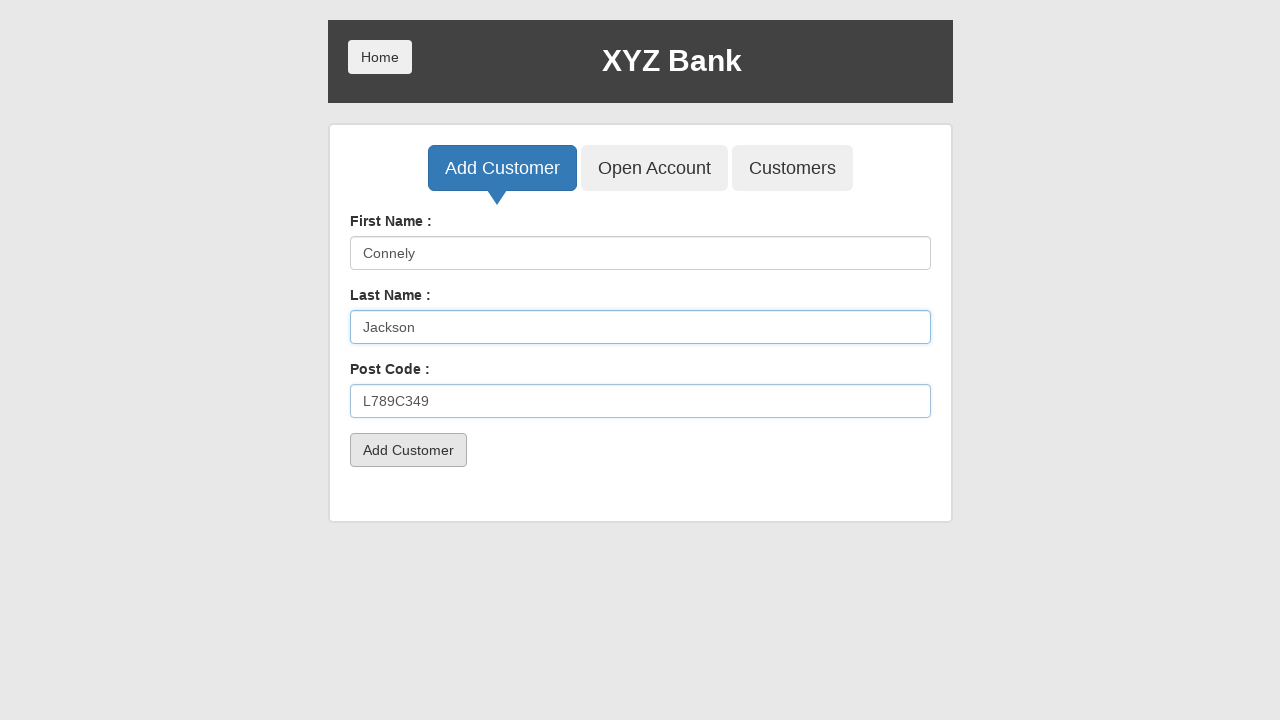

Clicked submit button to add customer Connely Jackson at (408, 450) on xpath=//button[@type='submit']
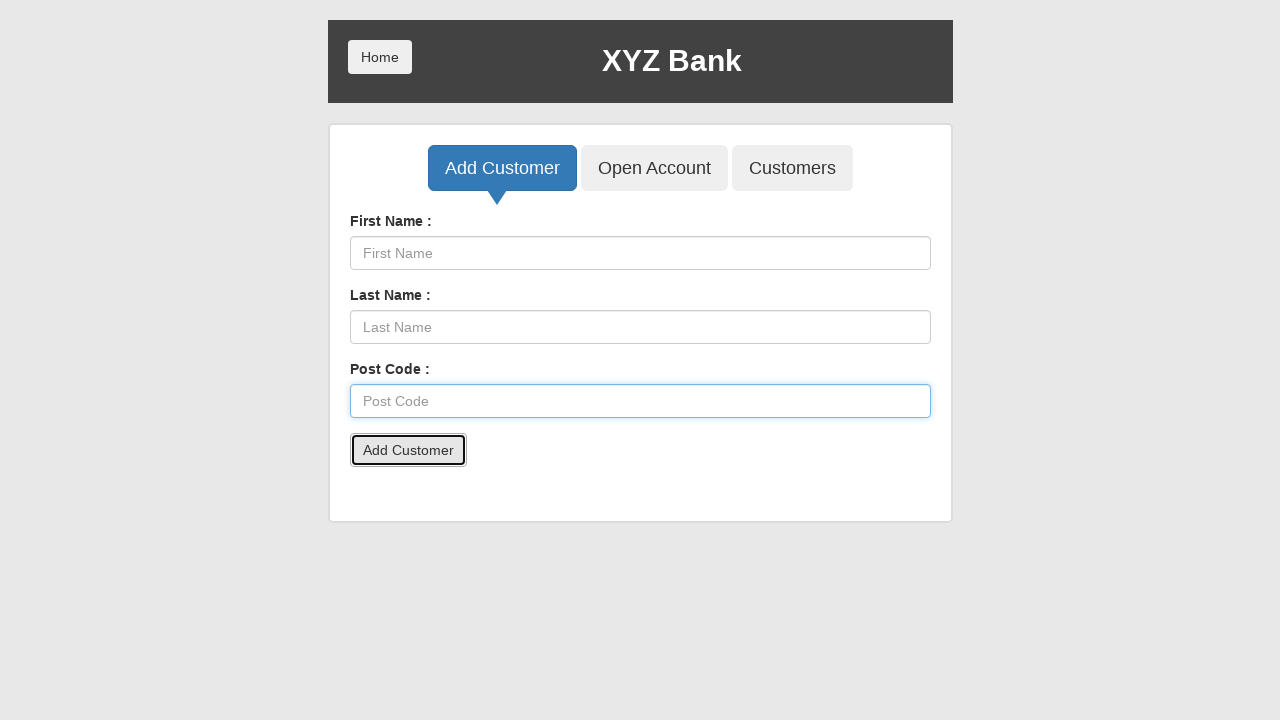

Accepted confirmation alert
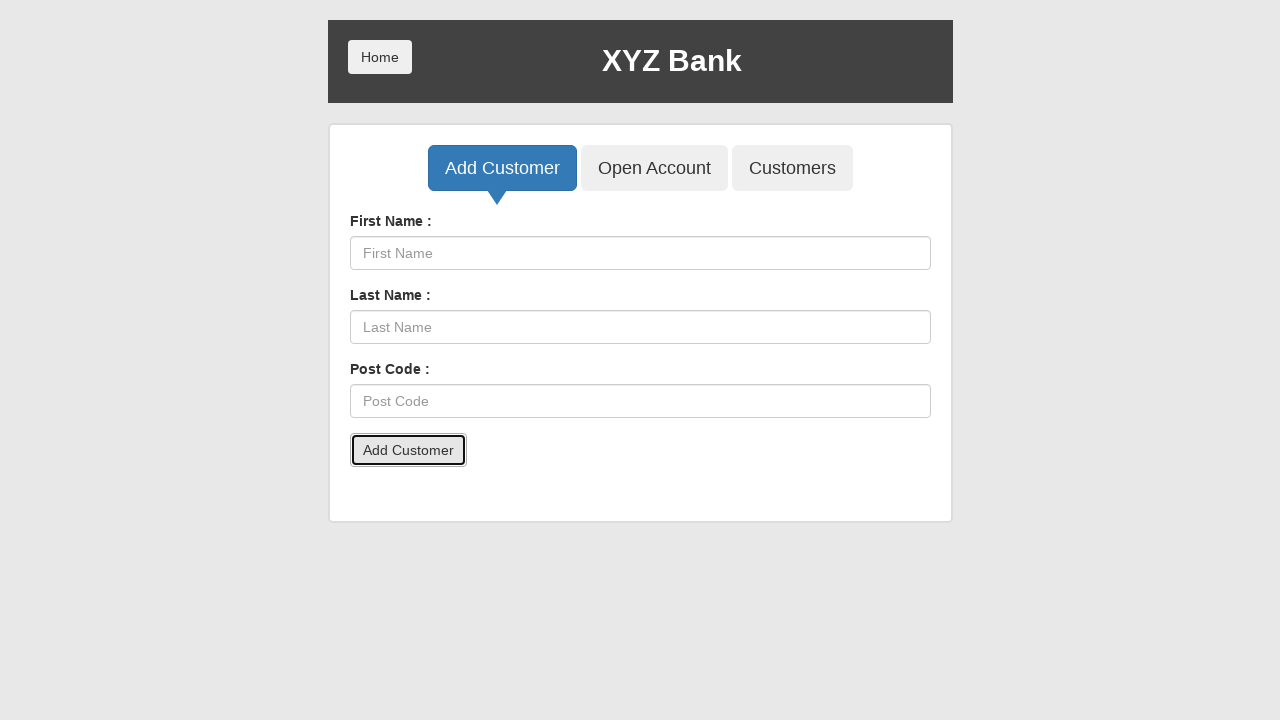

Waited for customer creation to complete
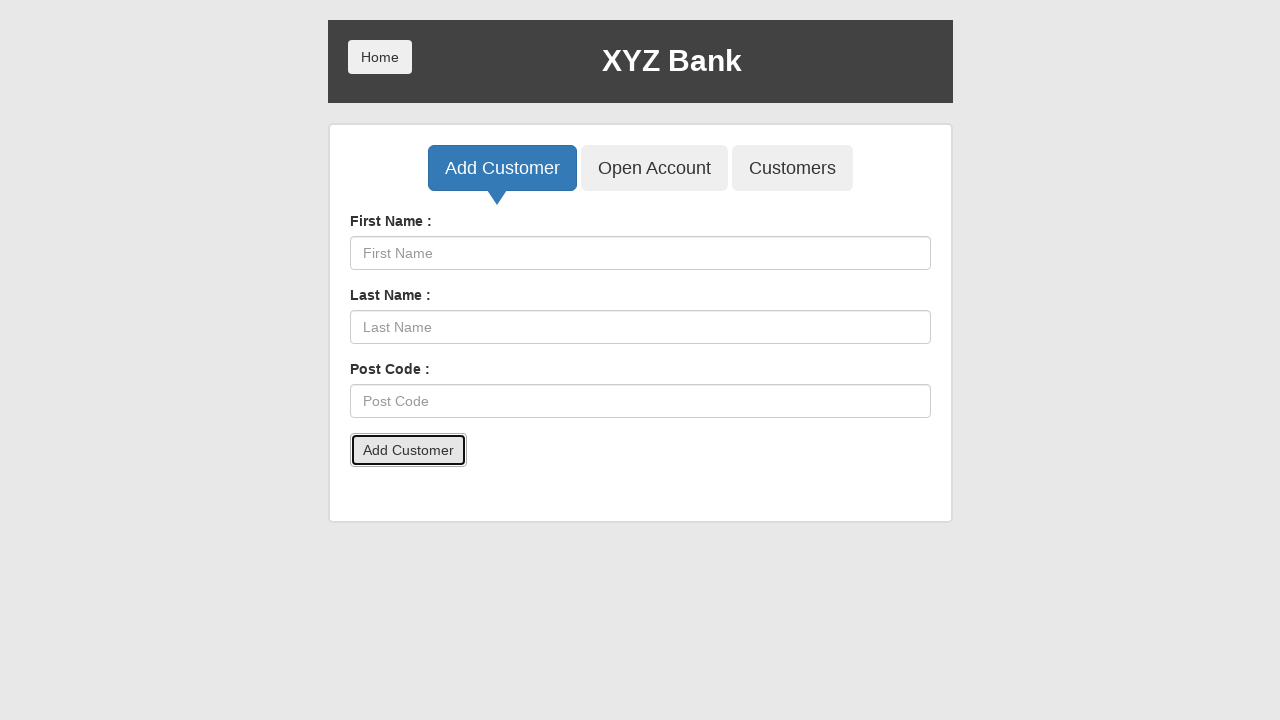

Filled First Name field with 'Jackson' on //input[@placeholder='First Name']
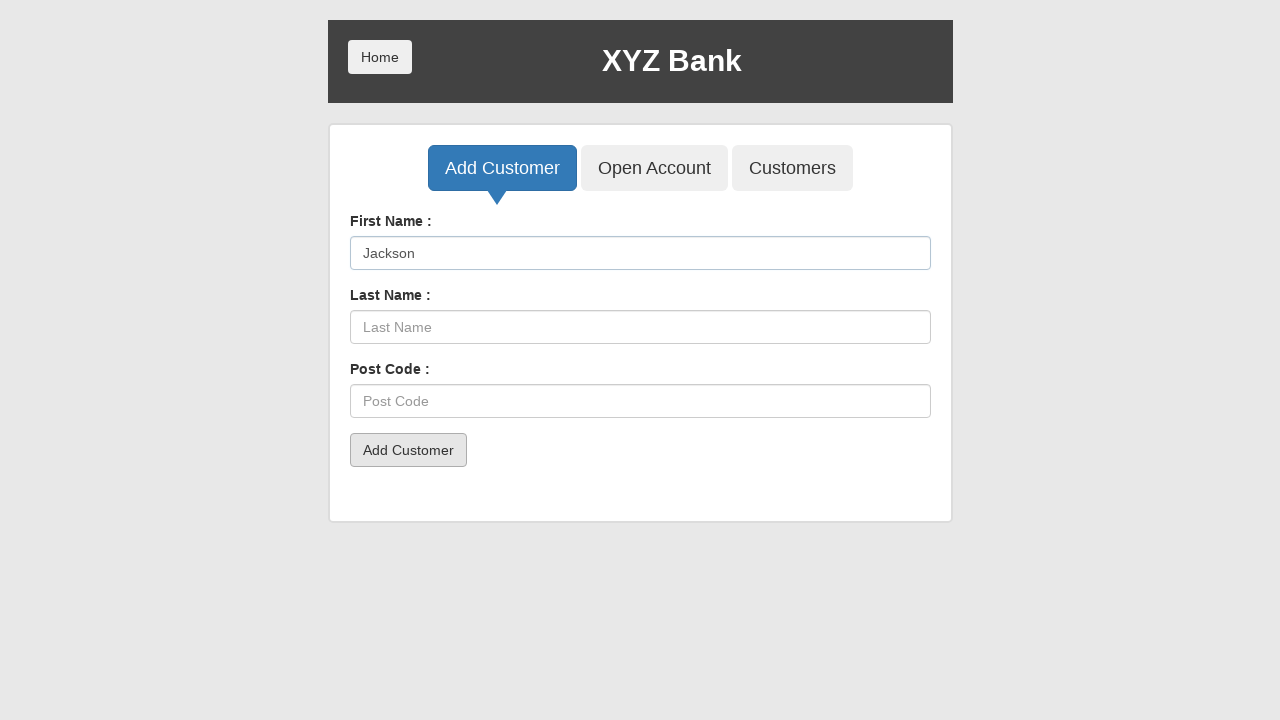

Filled Last Name field with 'Frank' on //input[@placeholder='Last Name']
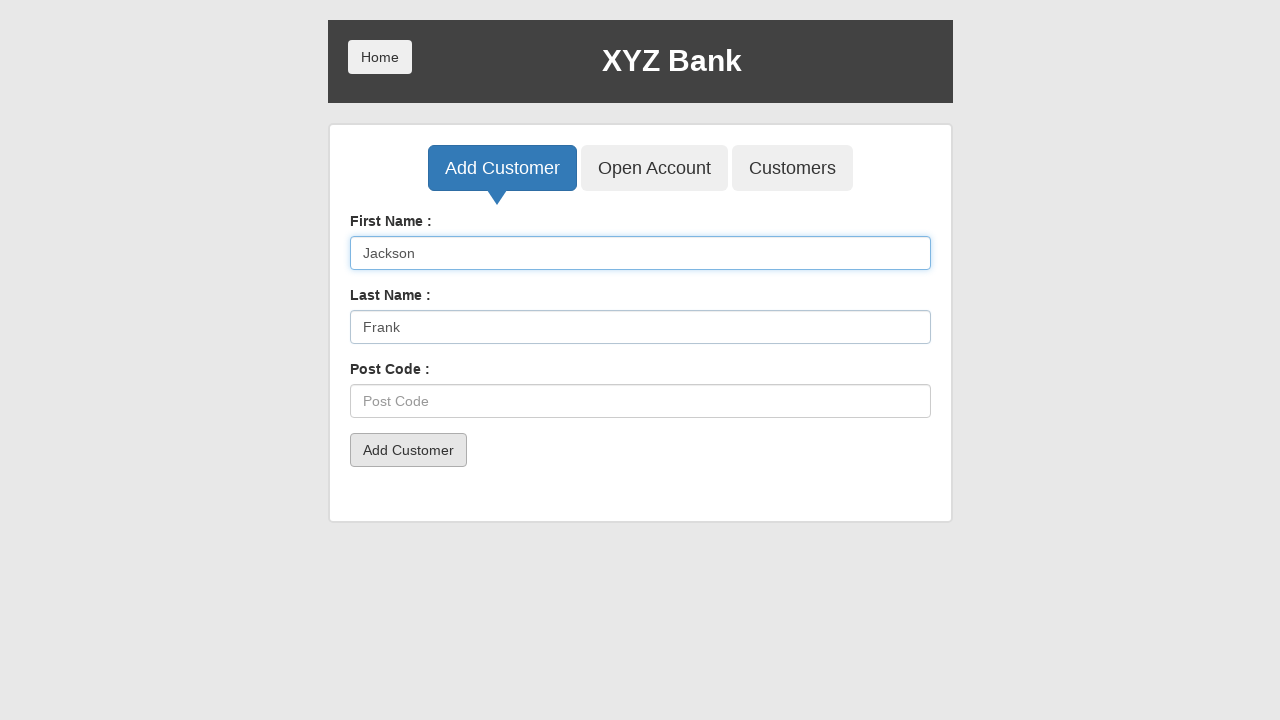

Filled Post Code field with 'L789C349' on //input[@placeholder='Post Code']
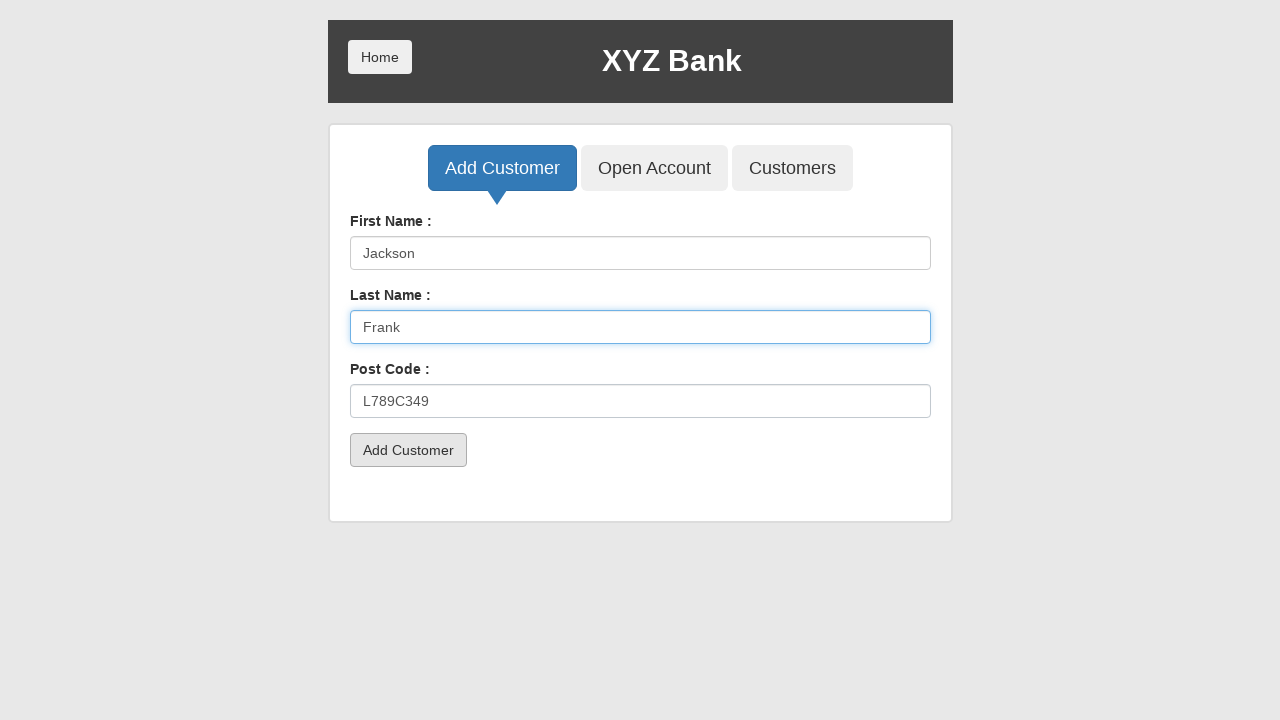

Clicked submit button to add customer Jackson Frank at (408, 450) on xpath=//button[@type='submit']
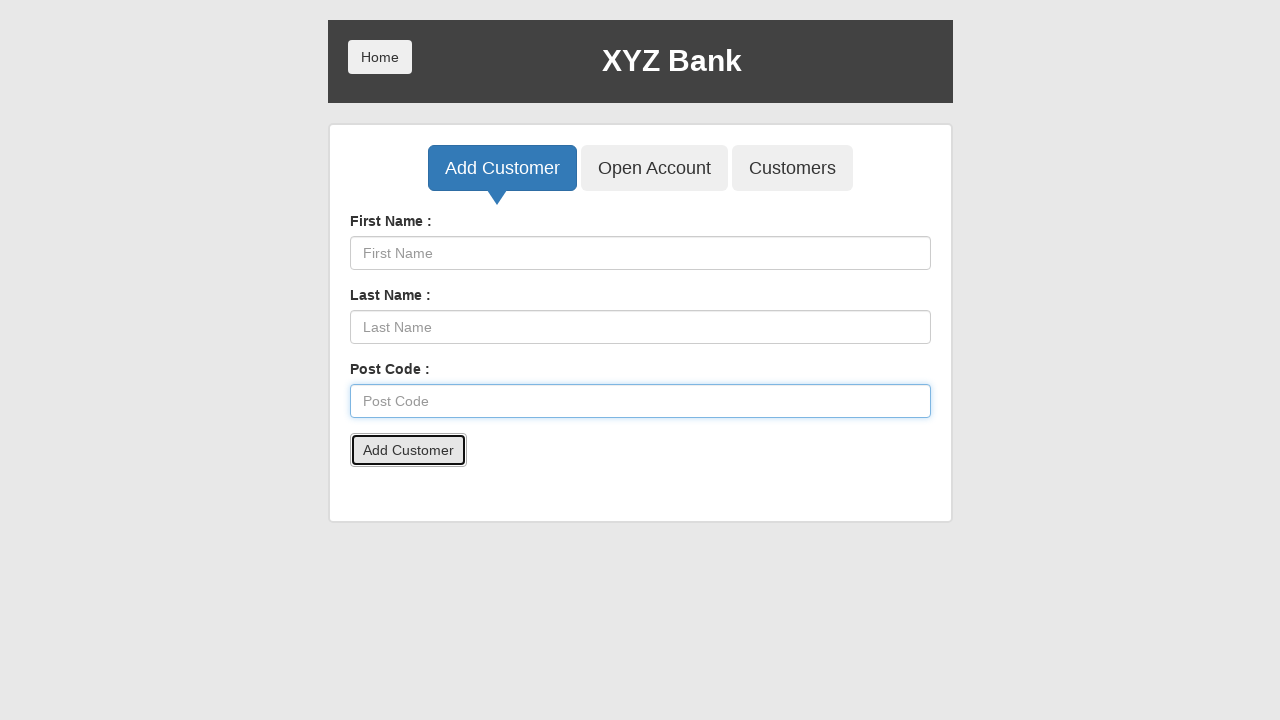

Accepted confirmation alert
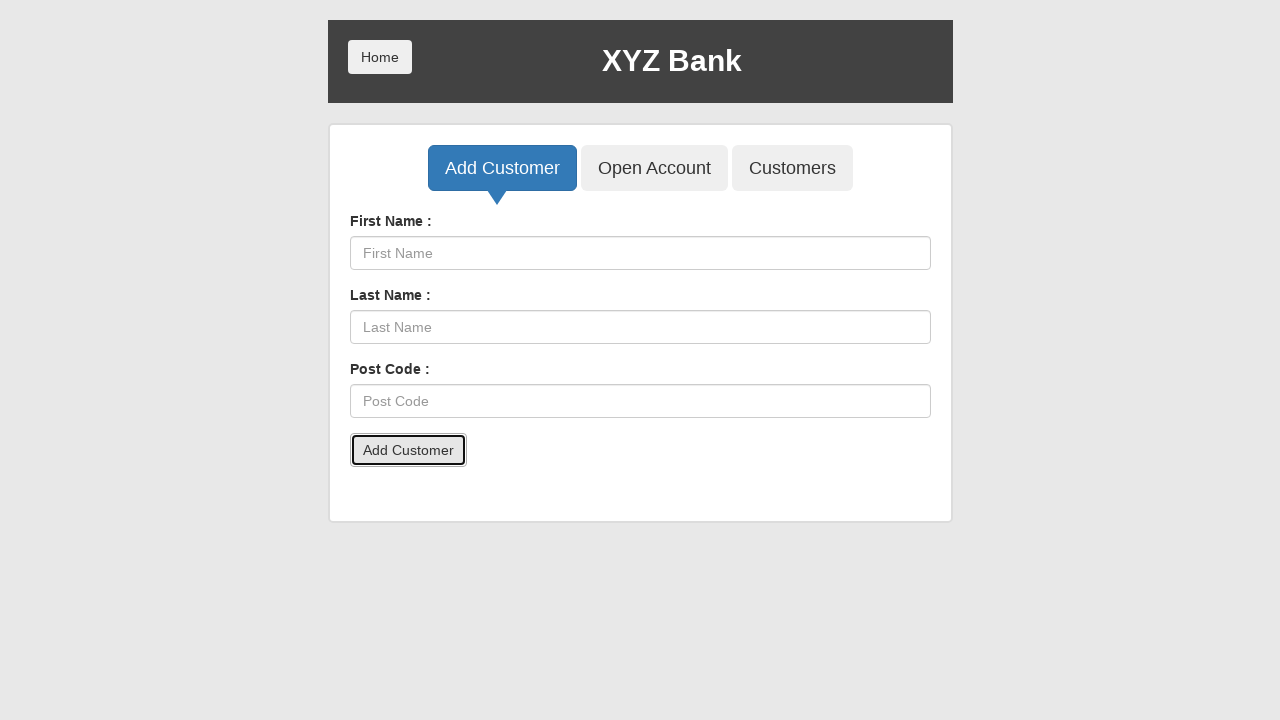

Waited for customer creation to complete
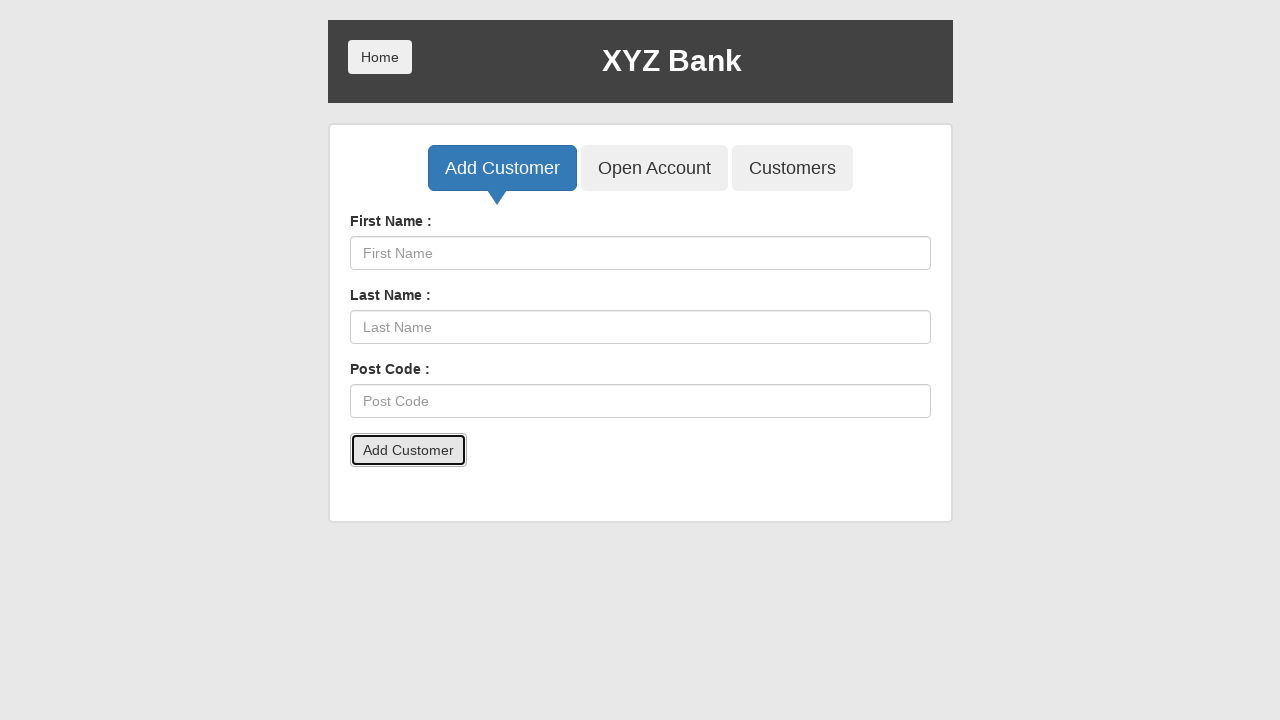

Filled First Name field with 'Minka' on //input[@placeholder='First Name']
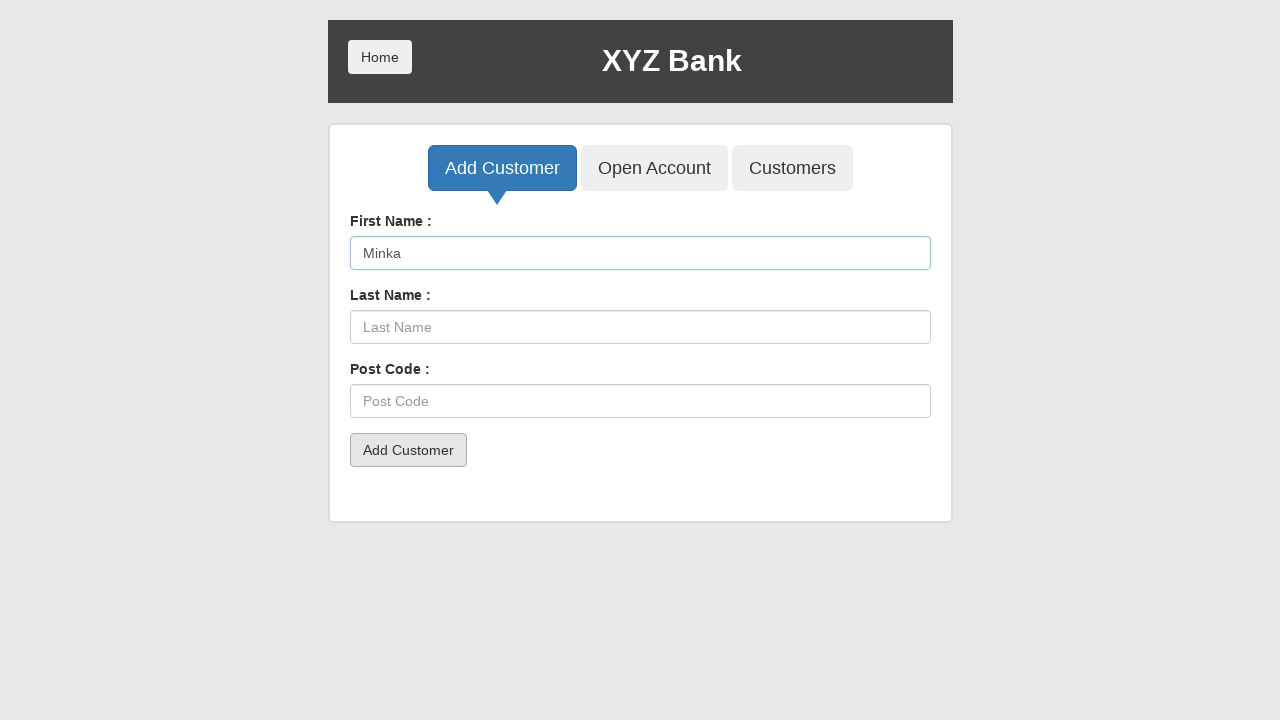

Filled Last Name field with 'Jackson' on //input[@placeholder='Last Name']
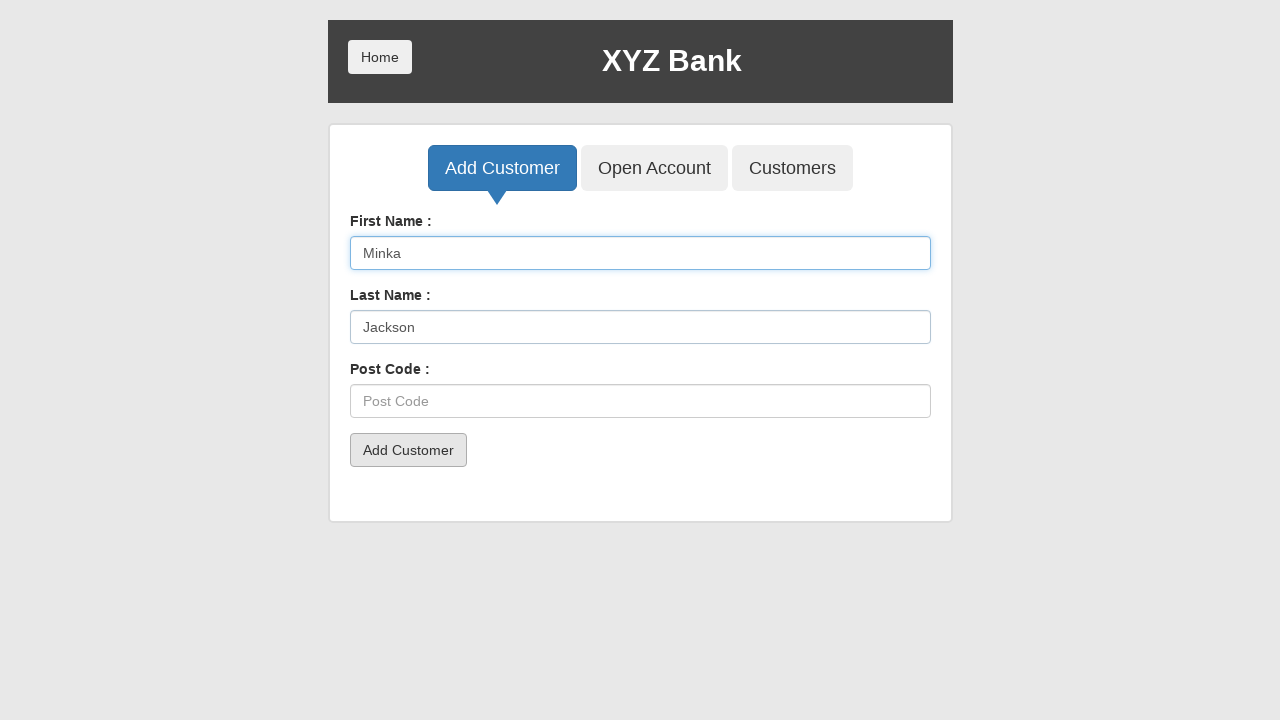

Filled Post Code field with 'A897N450' on //input[@placeholder='Post Code']
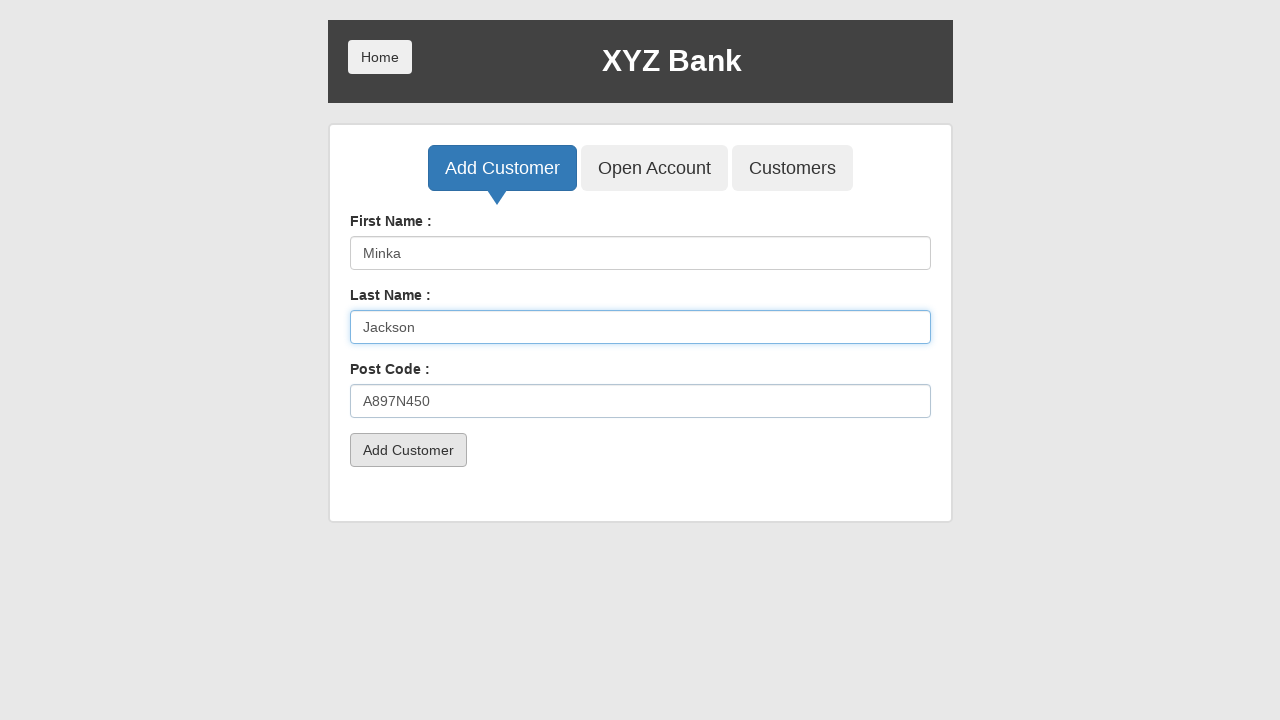

Clicked submit button to add customer Minka Jackson at (408, 450) on xpath=//button[@type='submit']
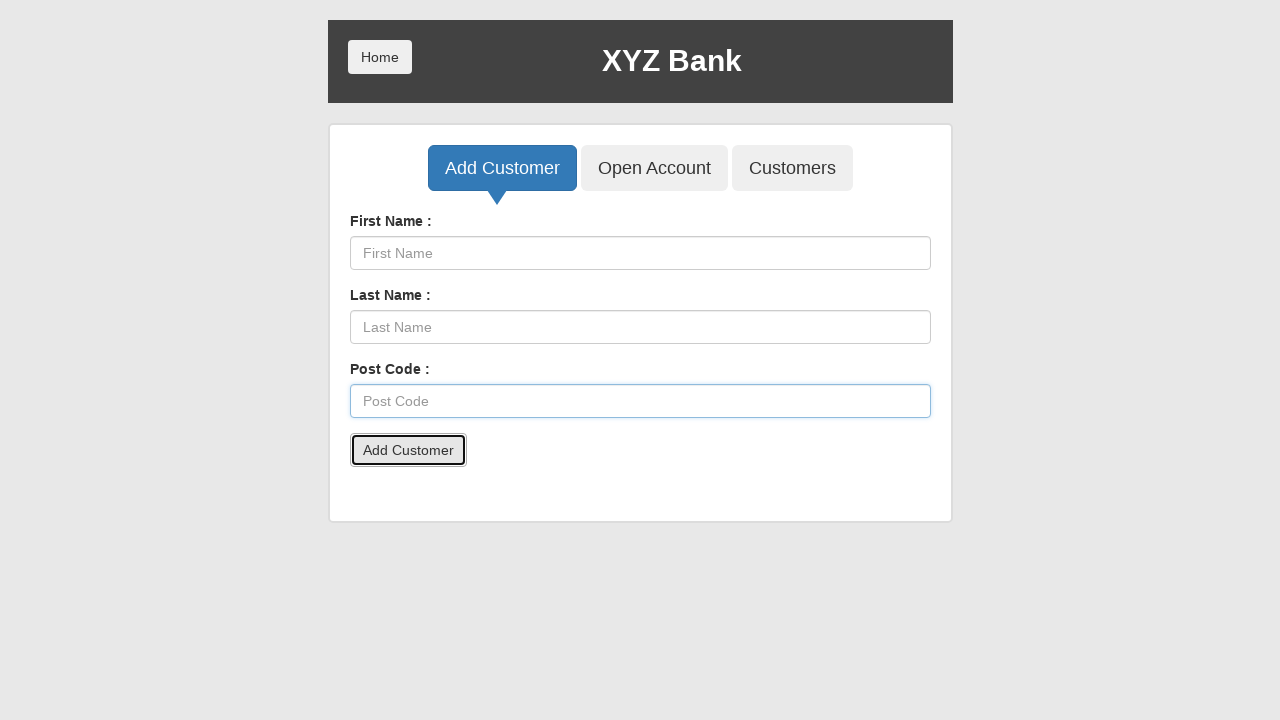

Accepted confirmation alert
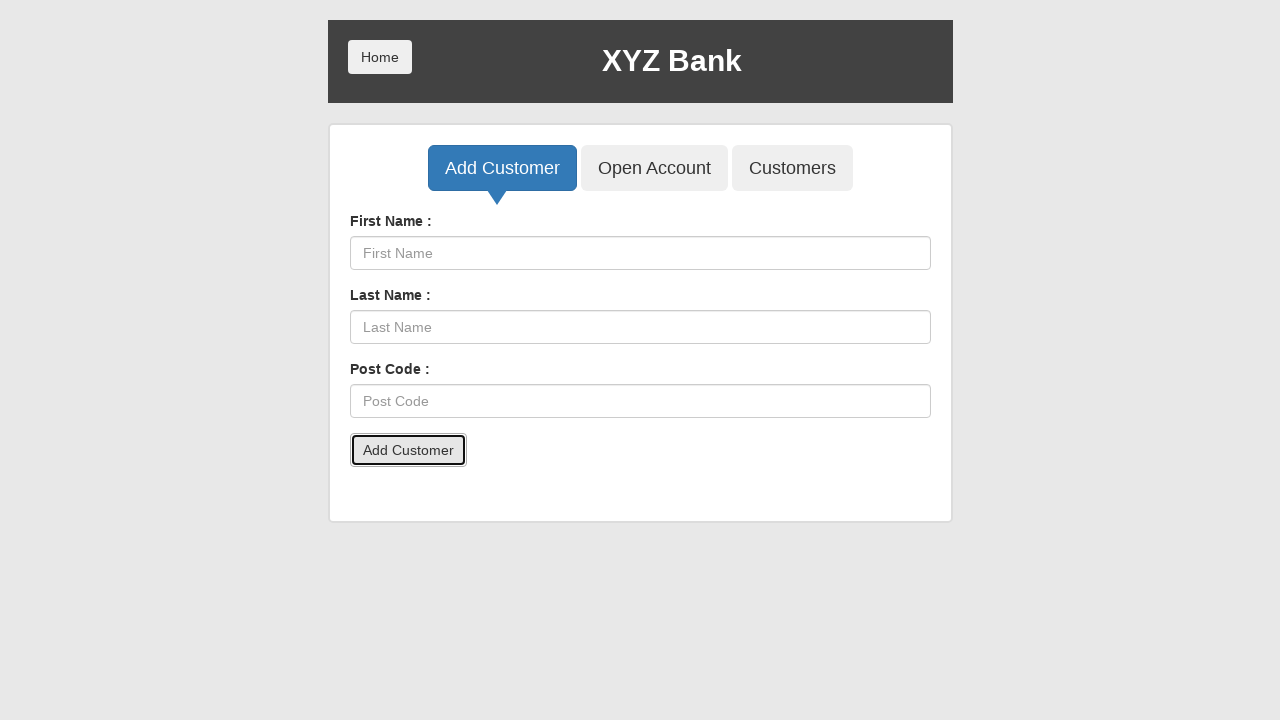

Waited for customer creation to complete
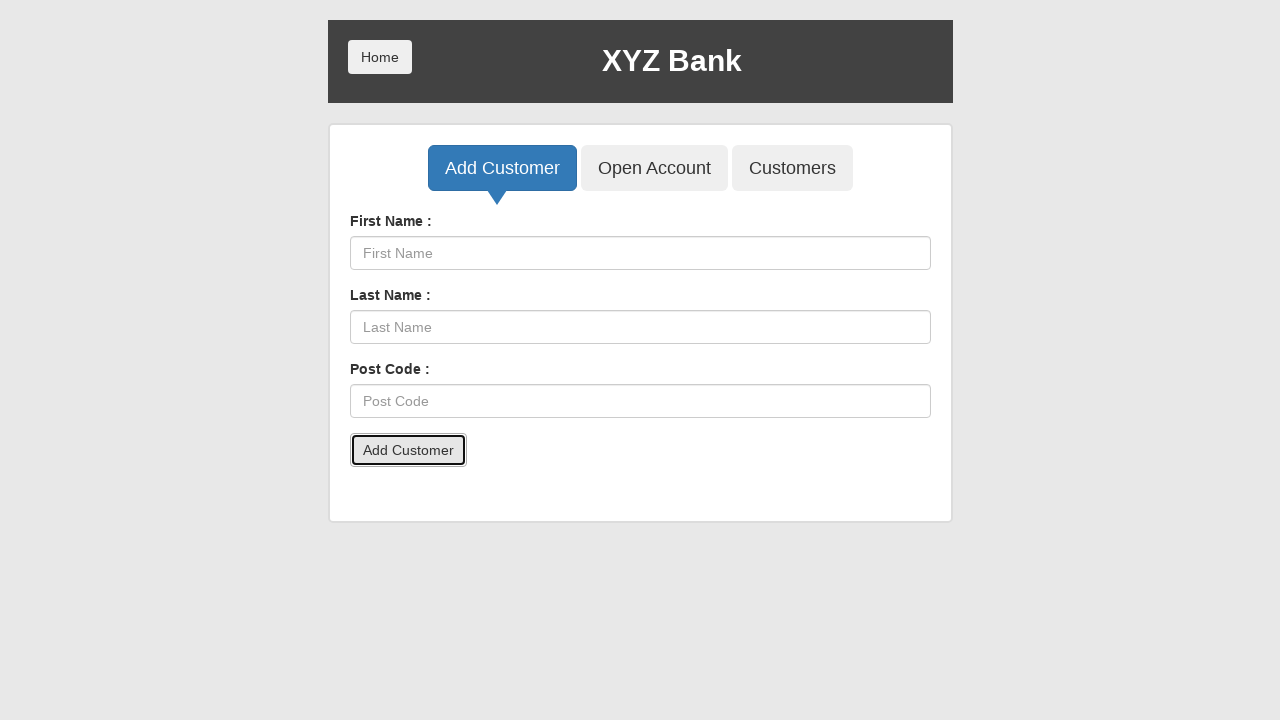

Filled First Name field with 'Jackson' on //input[@placeholder='First Name']
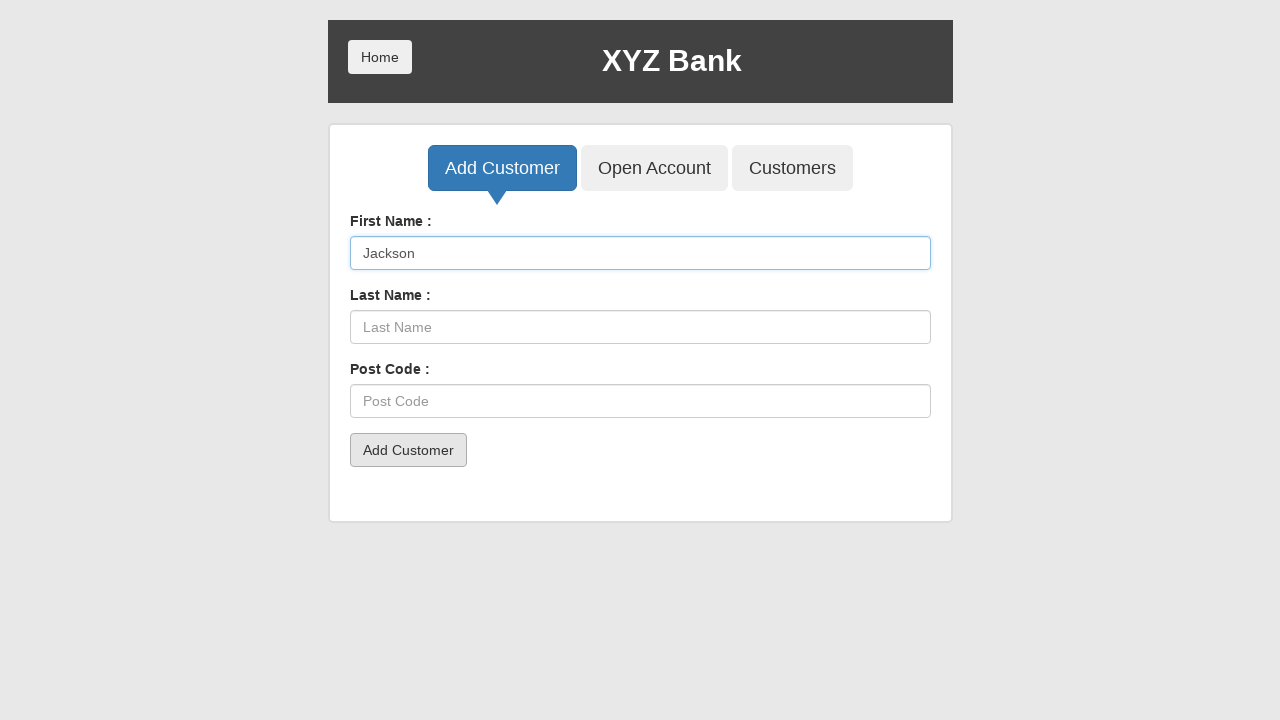

Filled Last Name field with 'Connely' on //input[@placeholder='Last Name']
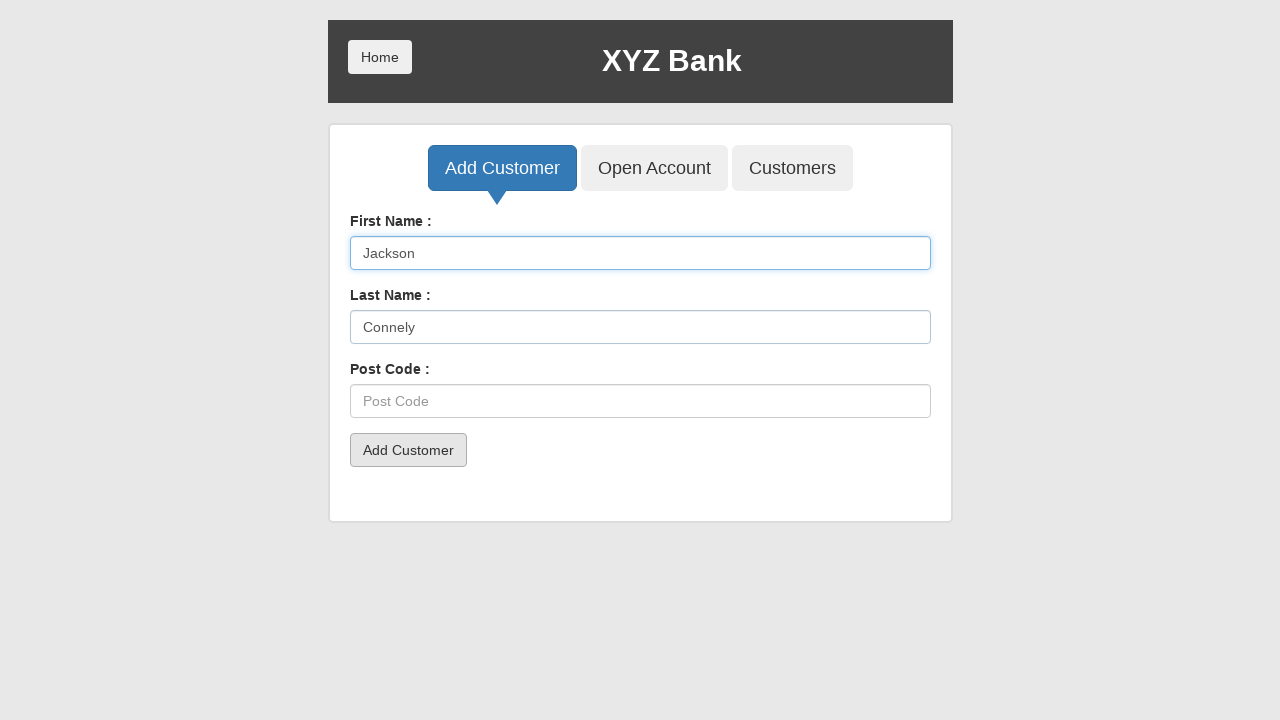

Filled Post Code field with 'L789C349' on //input[@placeholder='Post Code']
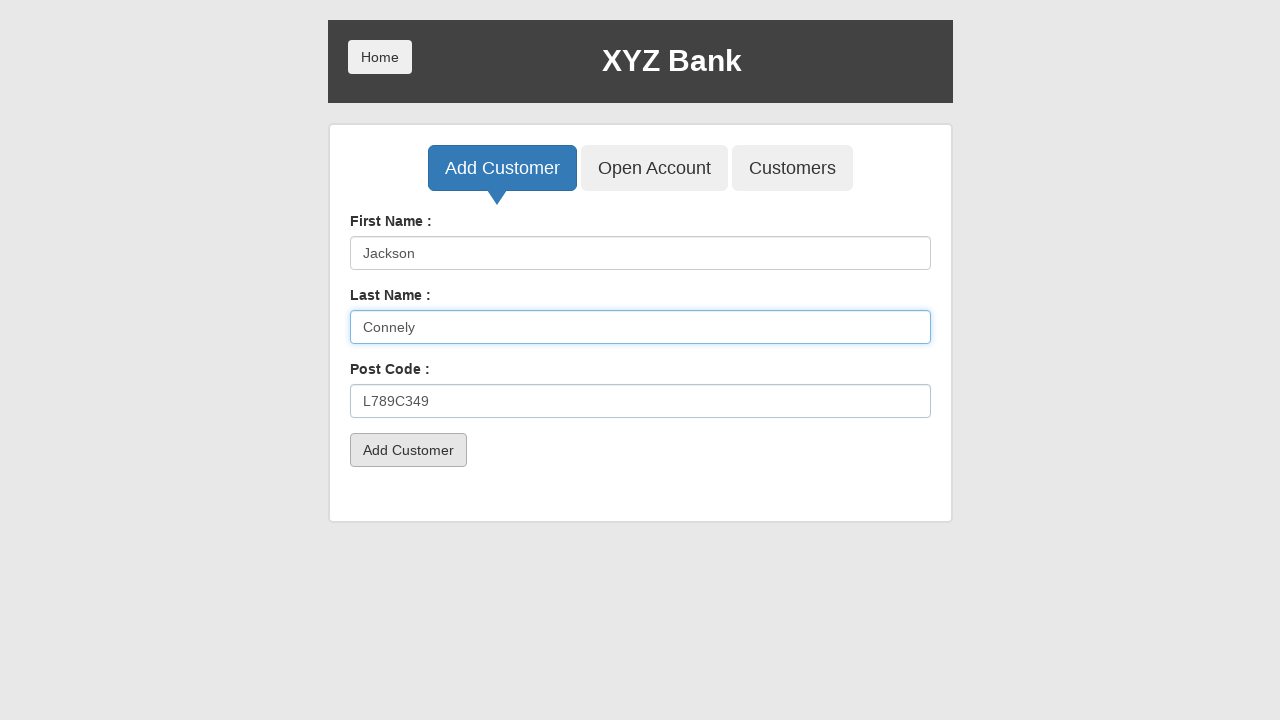

Clicked submit button to add customer Jackson Connely at (408, 450) on xpath=//button[@type='submit']
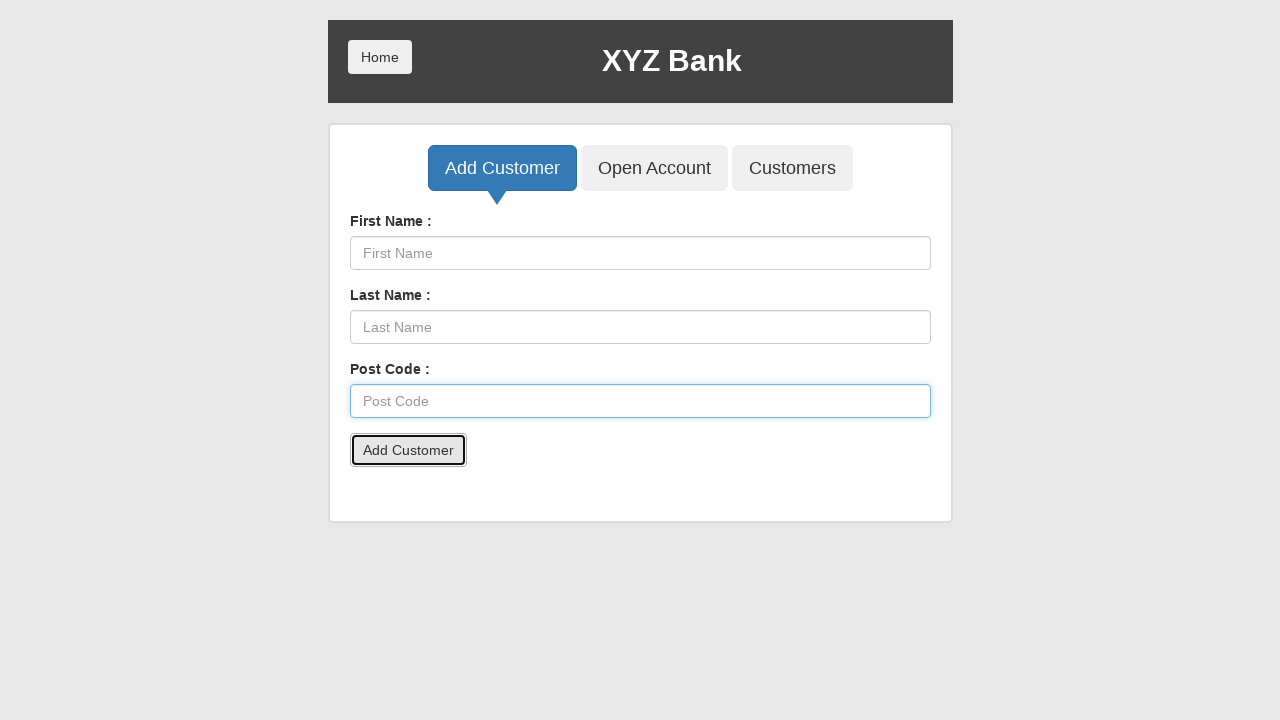

Accepted confirmation alert
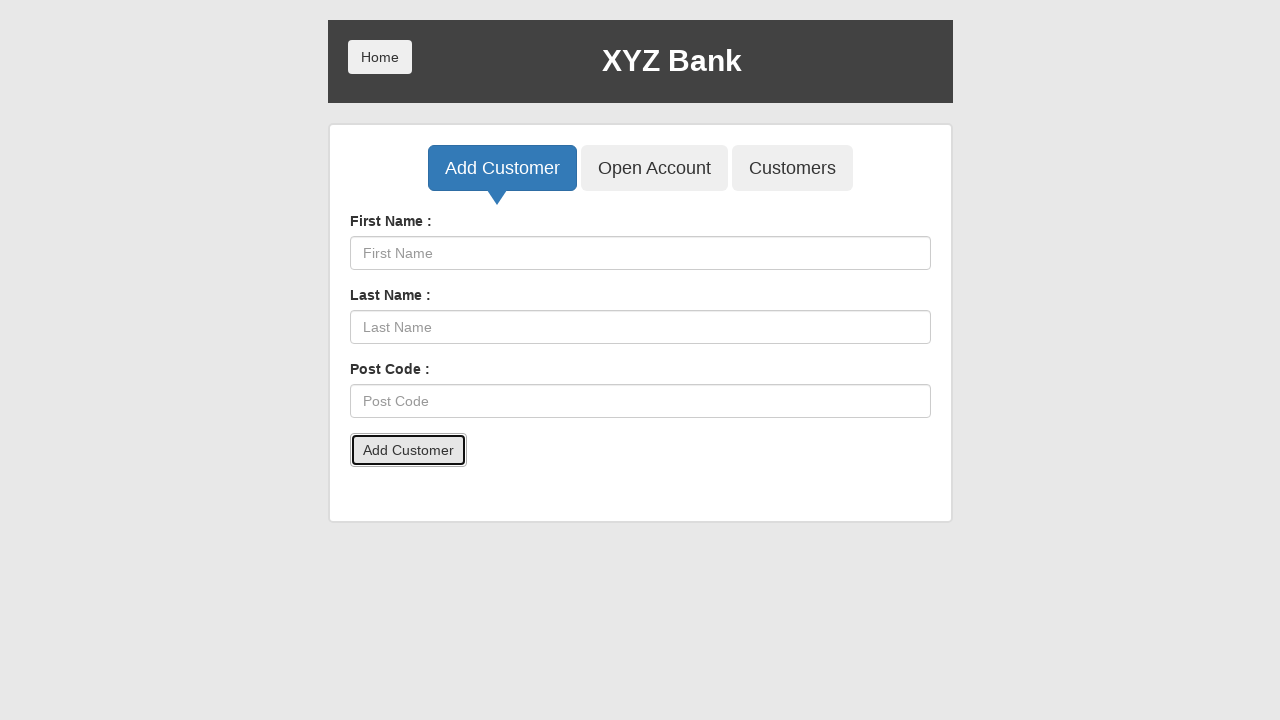

Waited for customer creation to complete
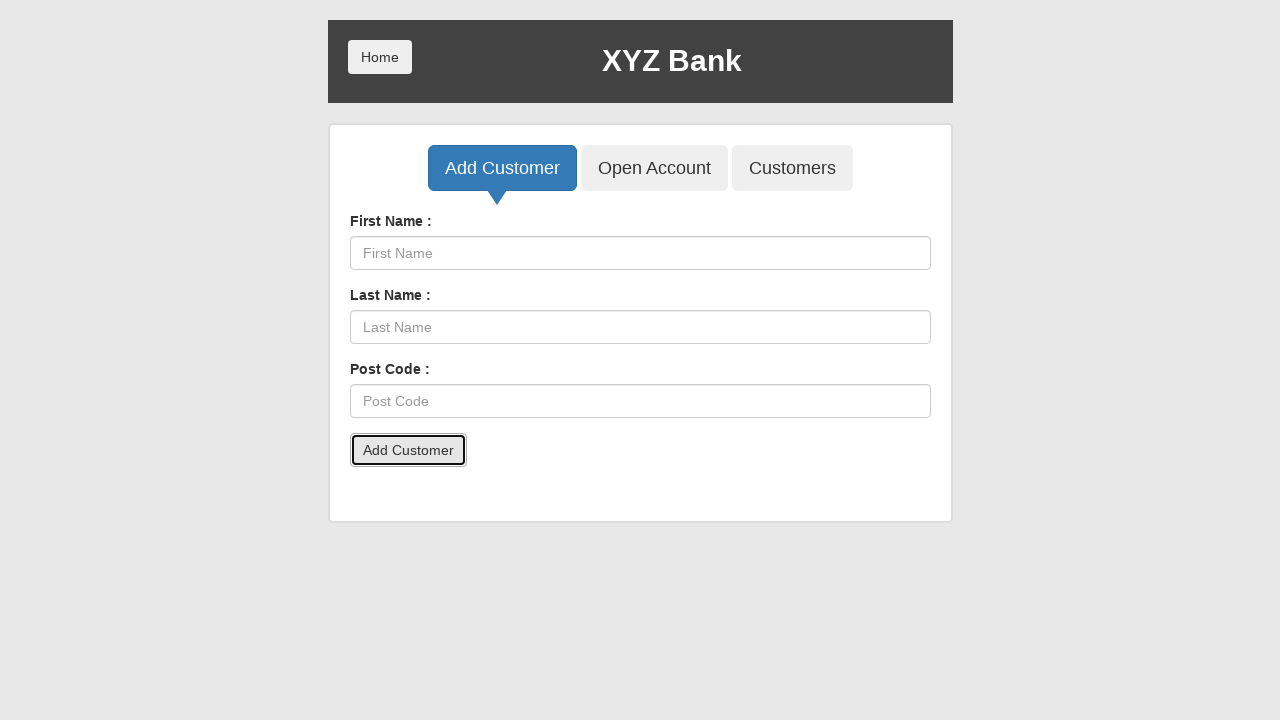

Clicked Customers tab at (792, 168) on xpath=//button[normalize-space()='Customers']
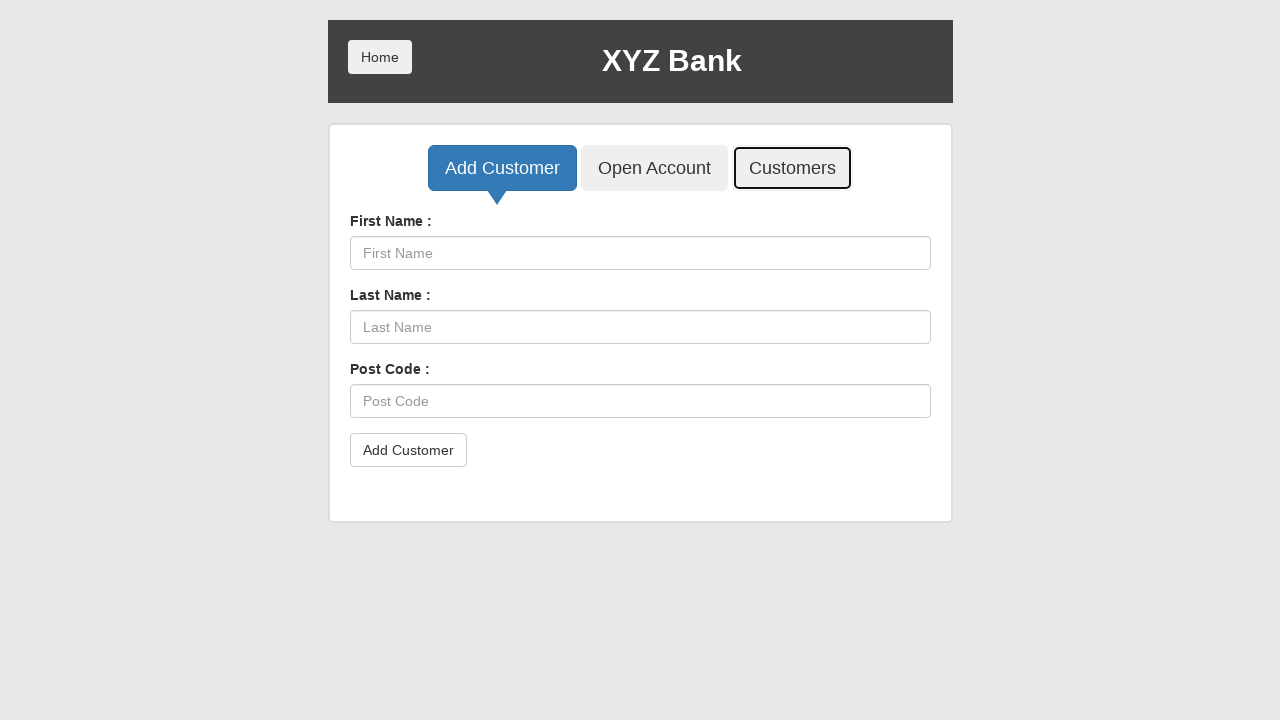

Customer table loaded successfully
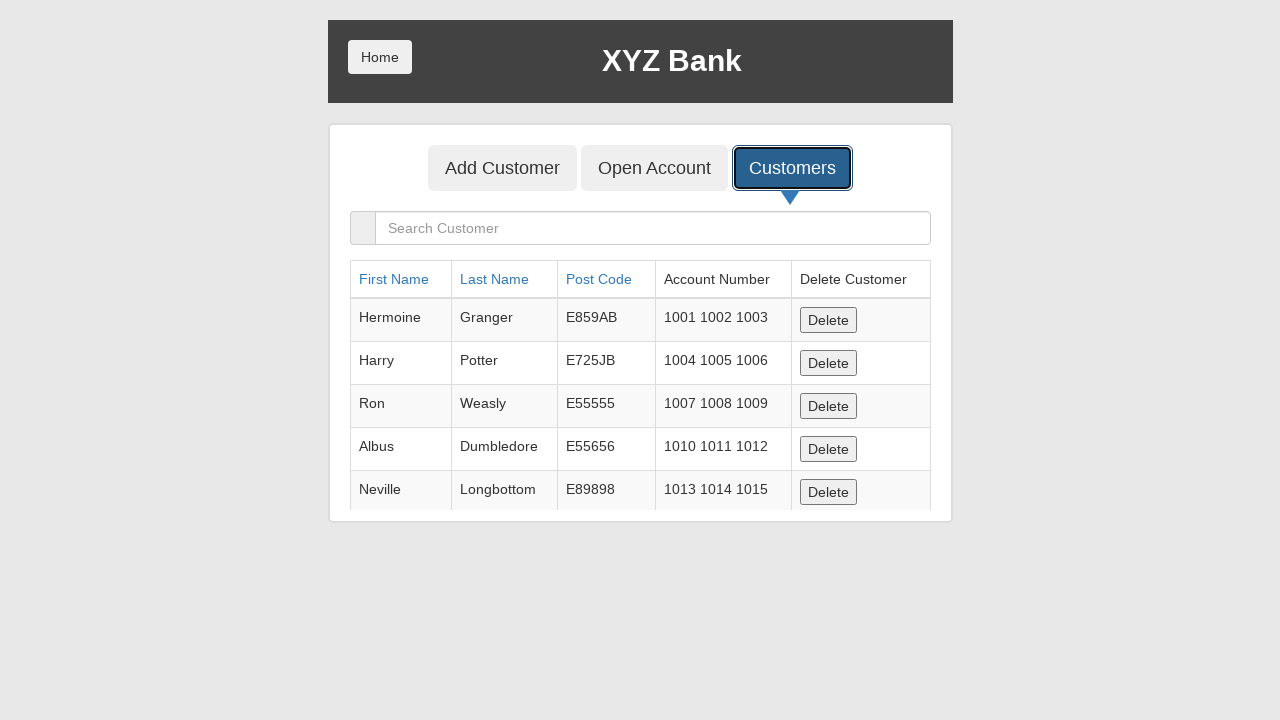

Identified 0 customer rows to delete
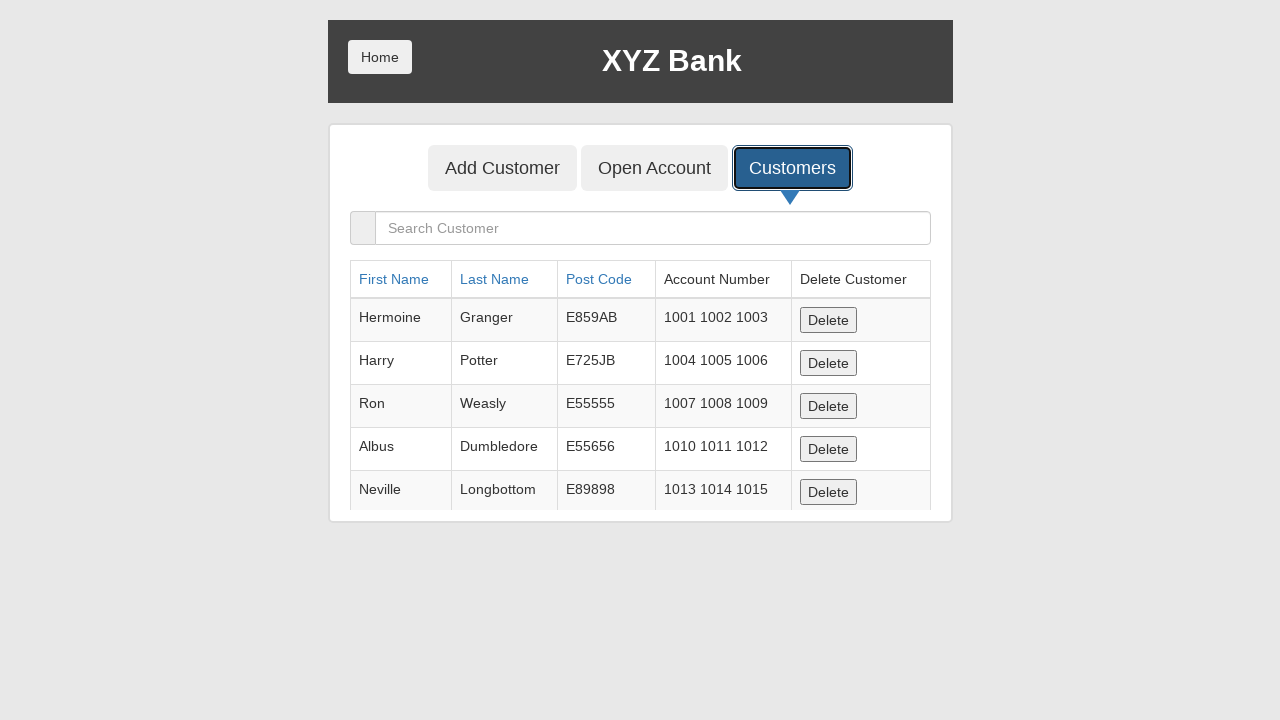

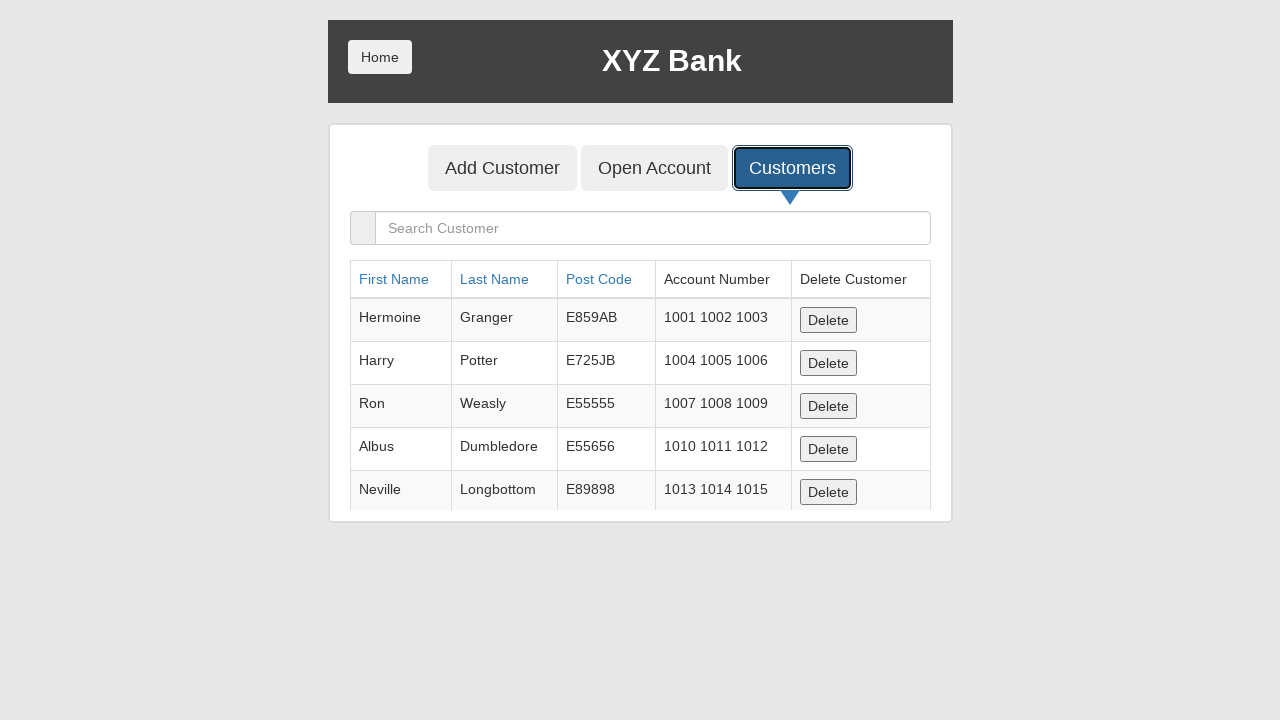